Tests jQuery UI menu interactions by hovering over menu items to reveal submenus, verifying menu states (disabled, hidden, enabled), clicking download links, and navigating to a linked page.

Starting URL: https://the-internet.herokuapp.com/jqueryui/menu

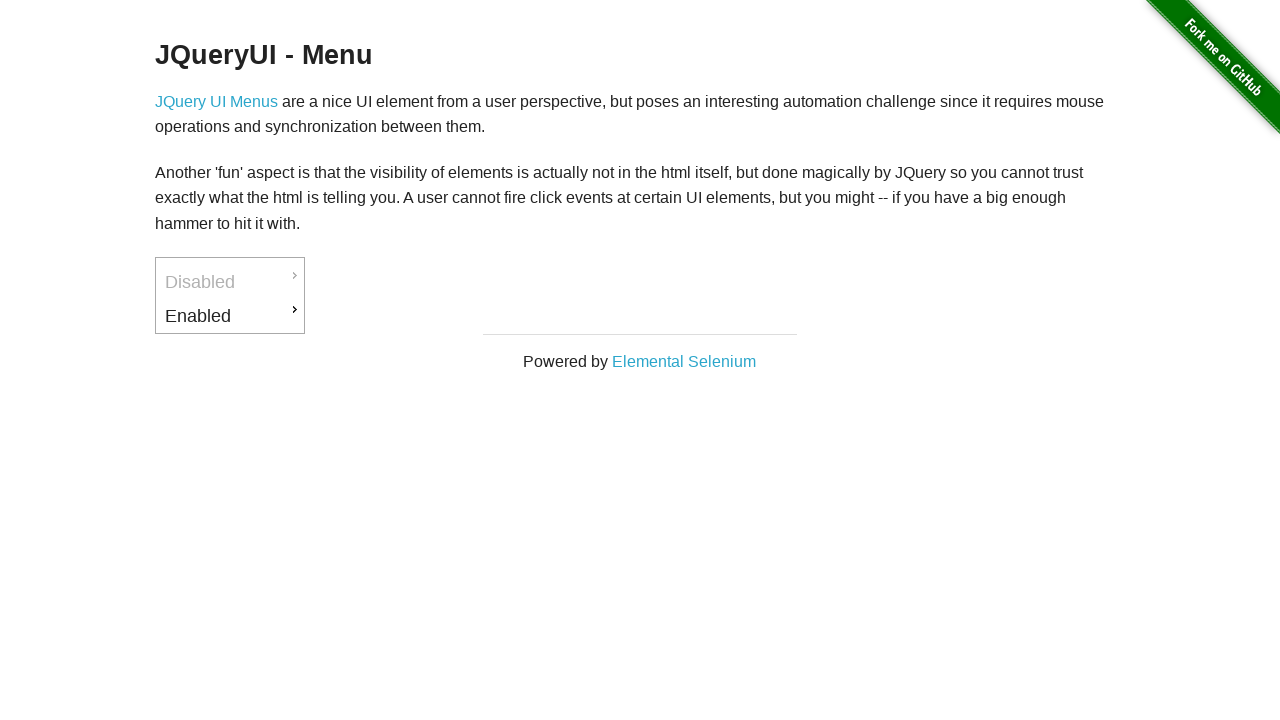

Verified correct page URL: https://the-internet.herokuapp.com/jqueryui/menu
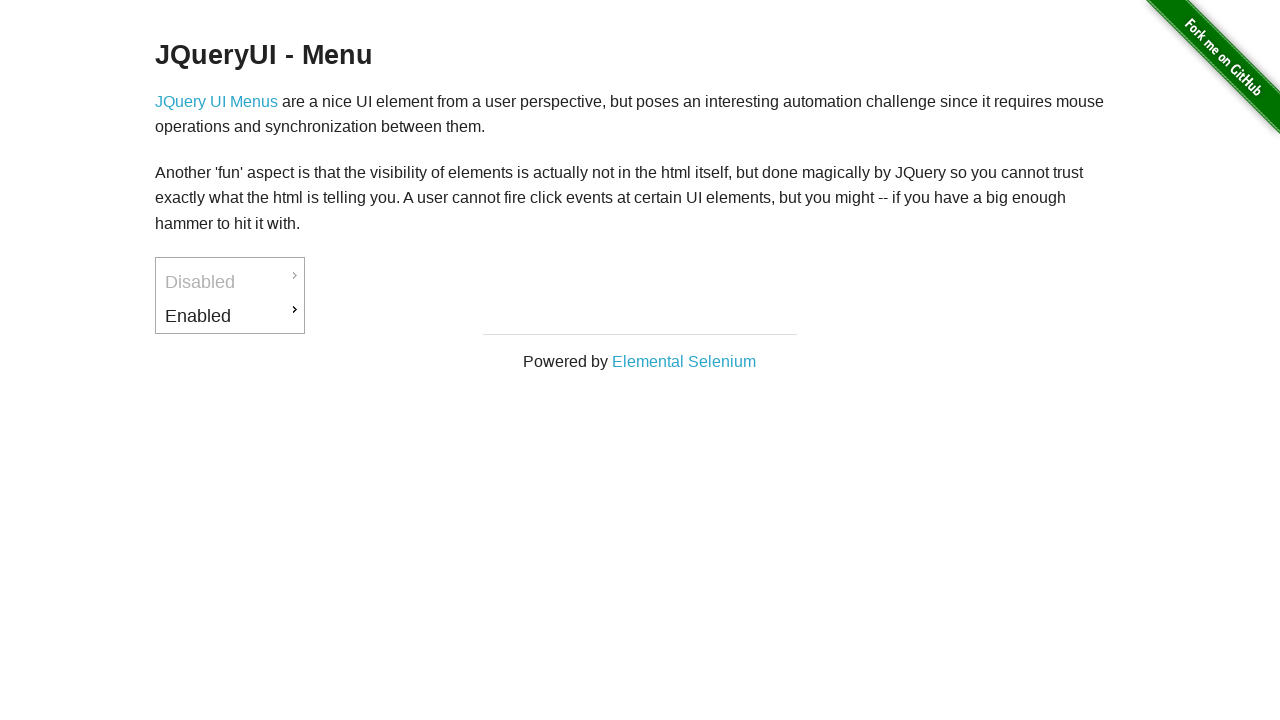

Located menu root element
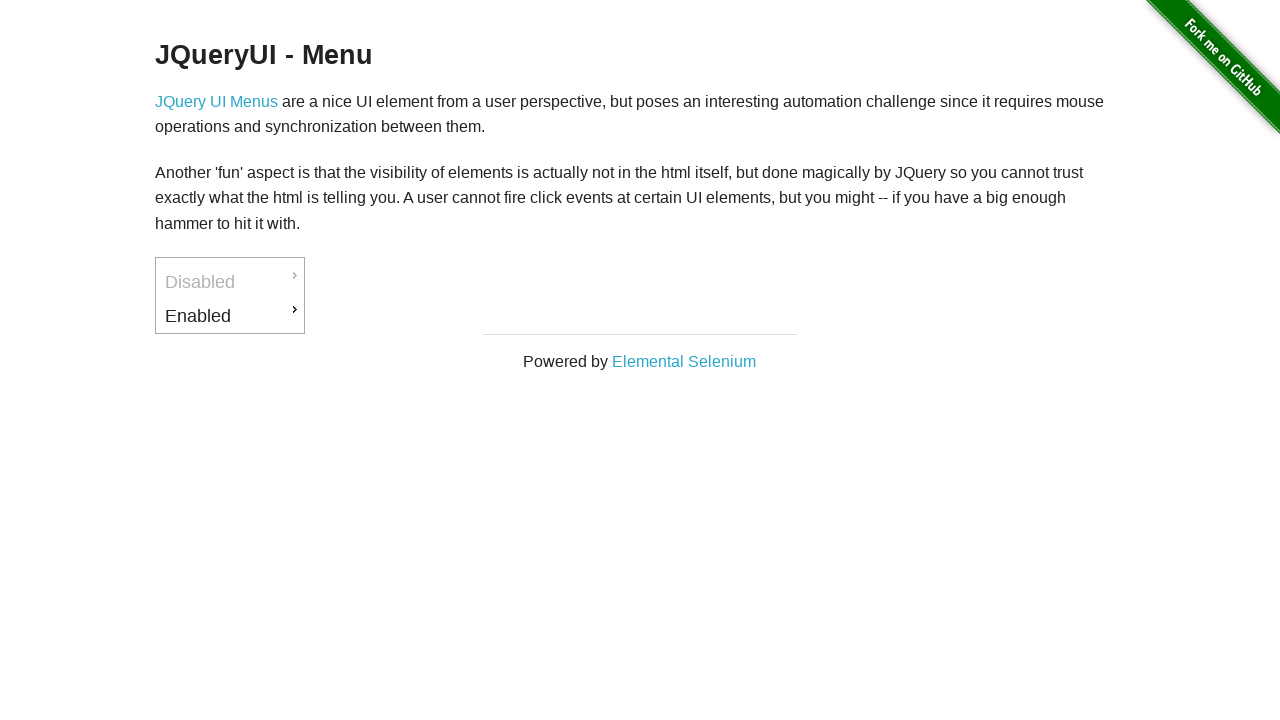

Verified disabled menu item has aria-disabled='true' attribute
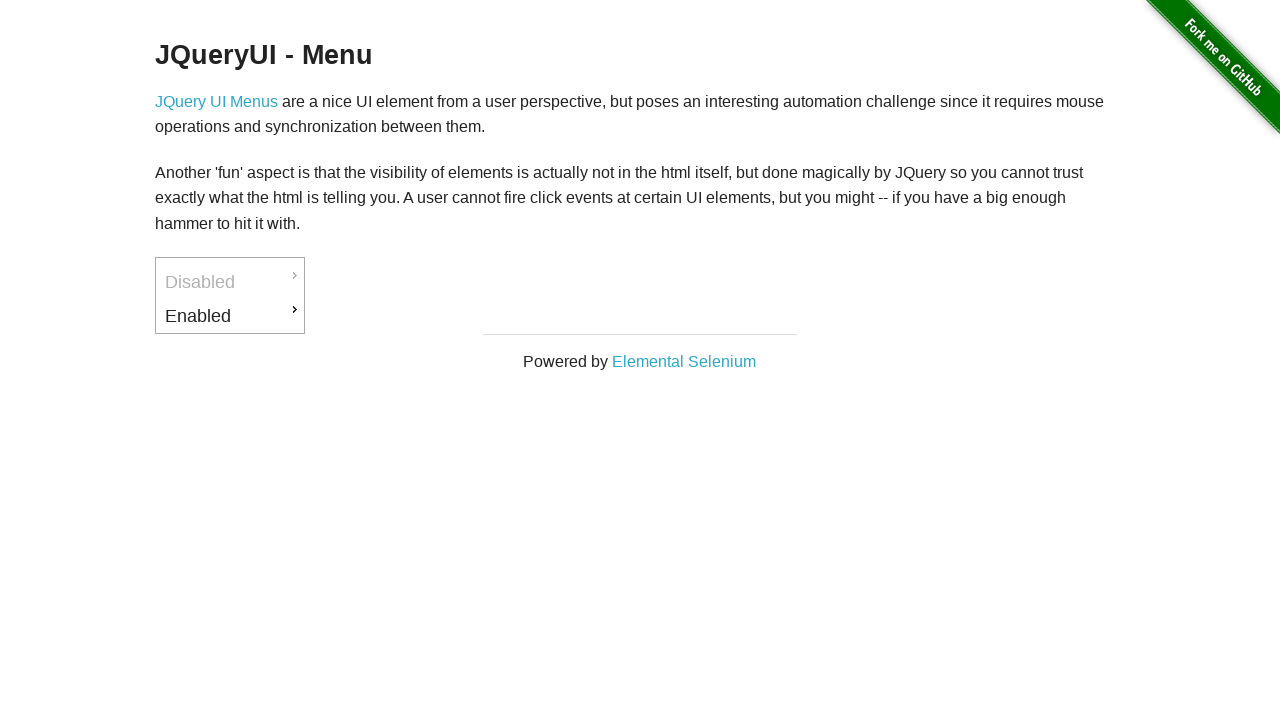

Verified hidden menu item (ui-id-2) is not visible
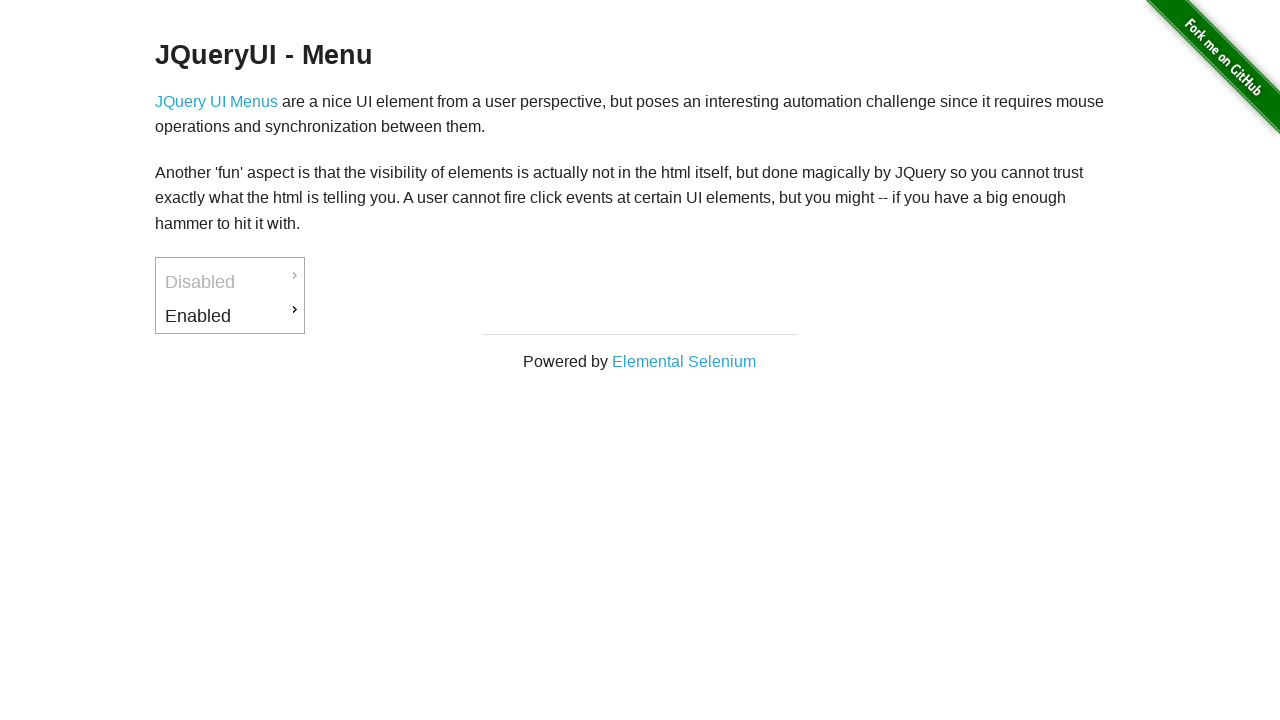

Hovered over 'Enabled' menu item (ui-id-3) at (230, 316) on #ui-id-3
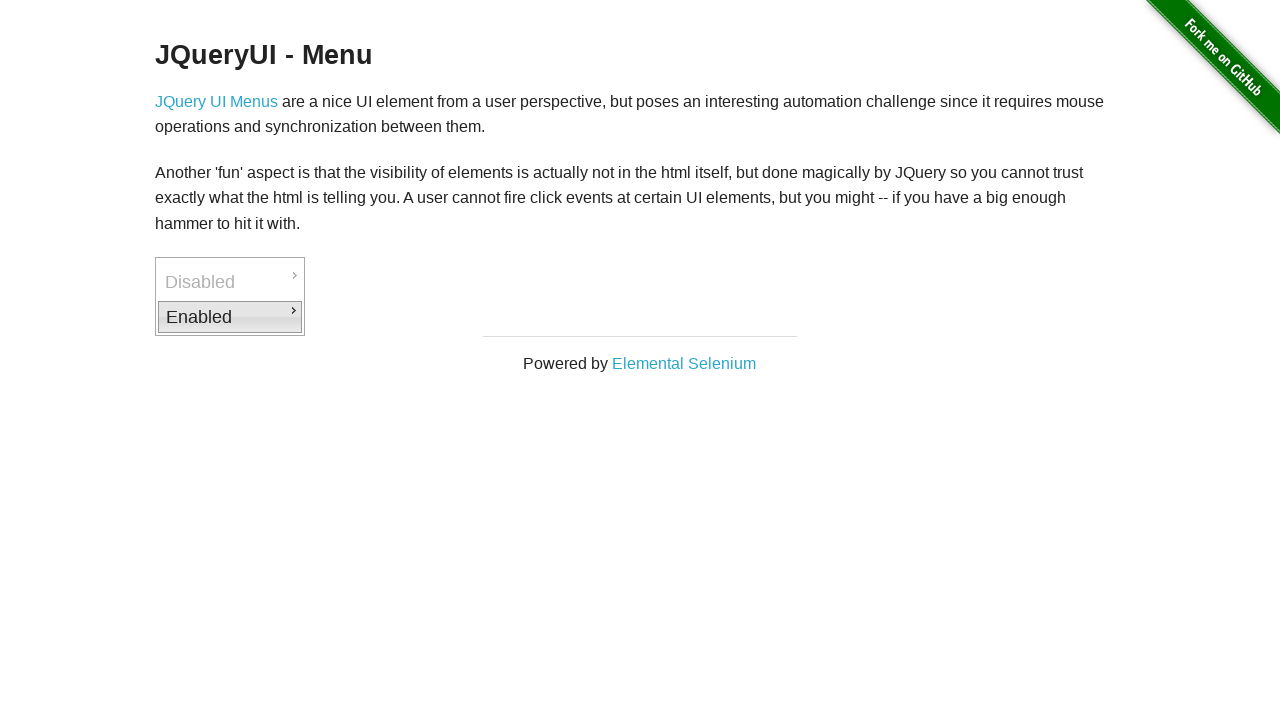

Waited 500ms for submenu animation
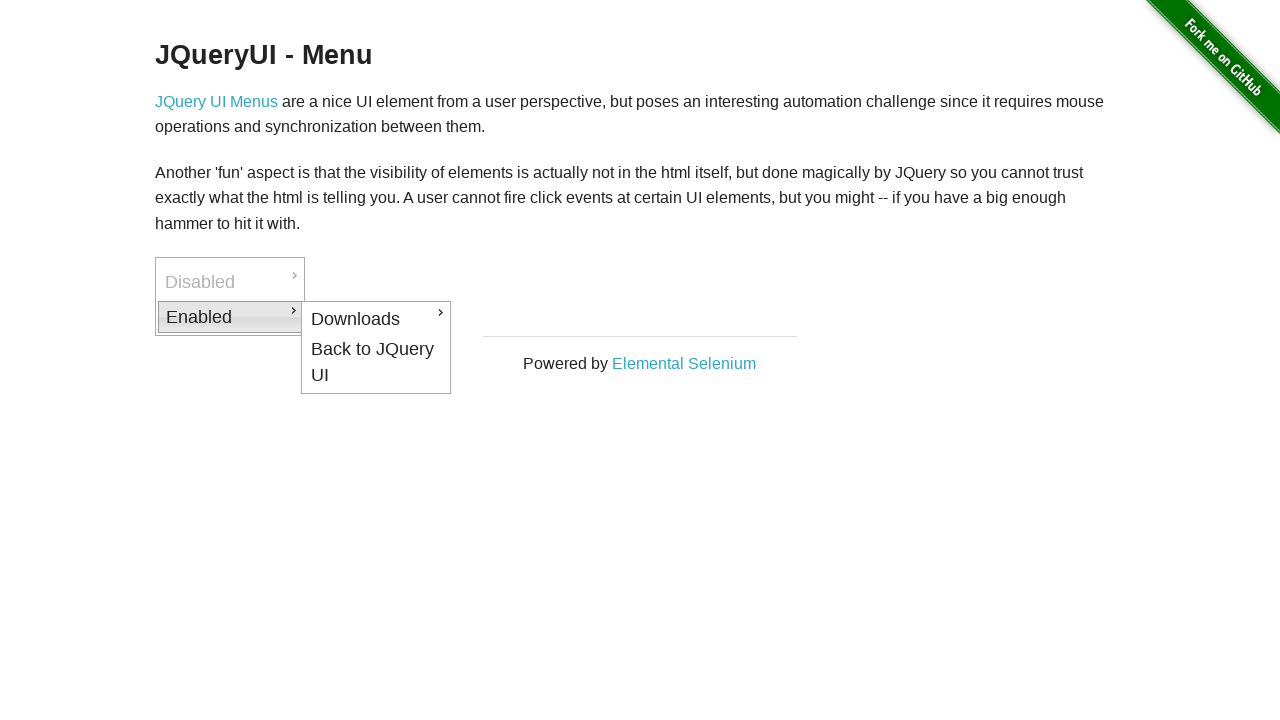

Verified Downloads submenu is visible
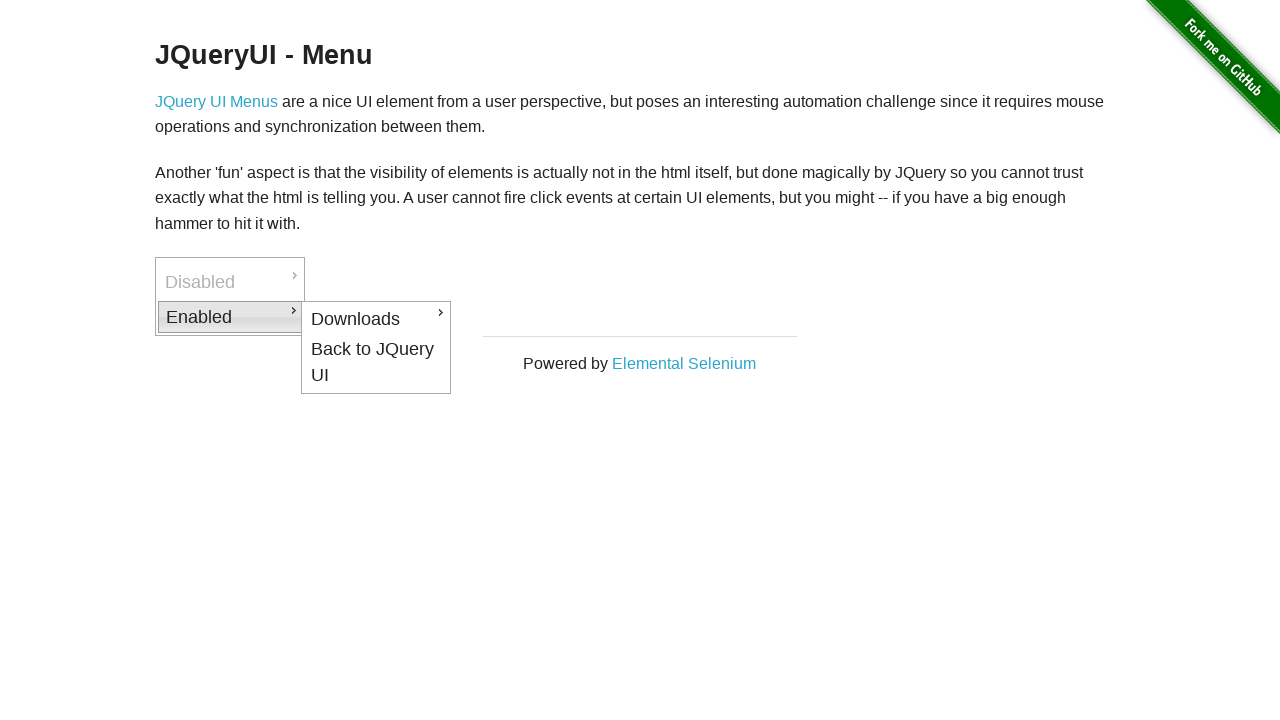

Reset menu state by hovering on root element at (230, 282) on #ui-id-1
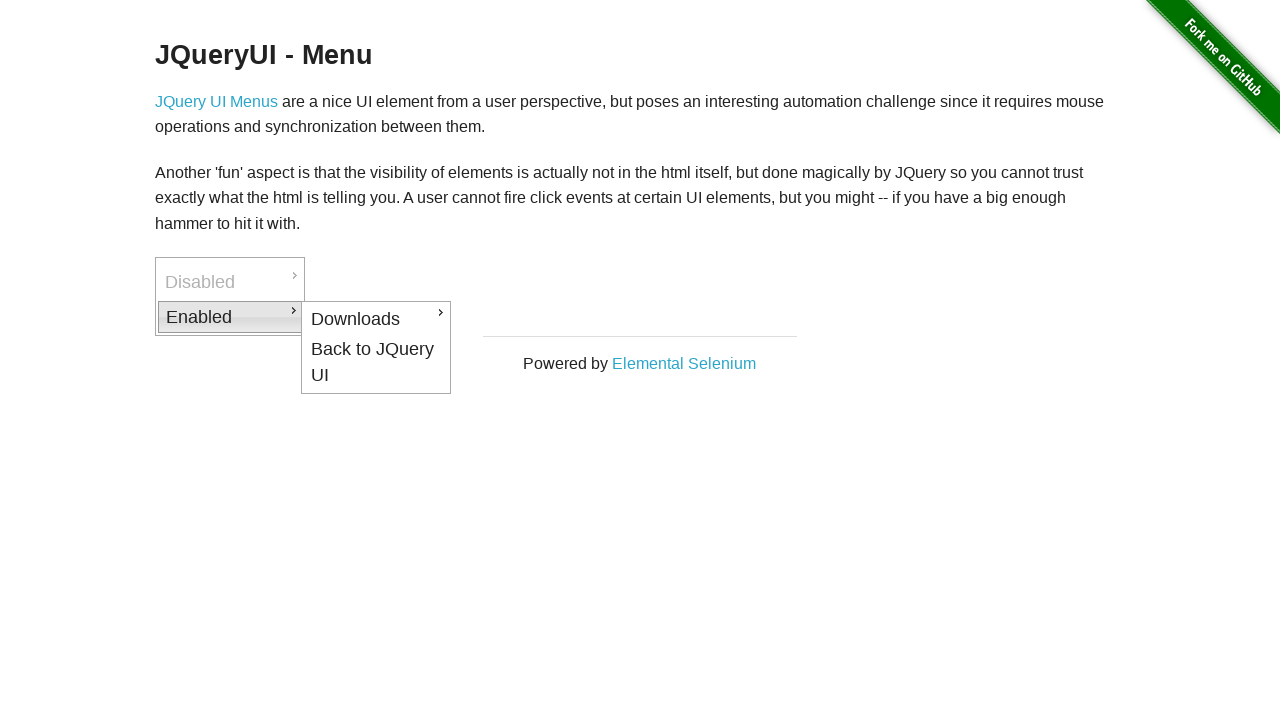

Waited 500ms for menu to reset
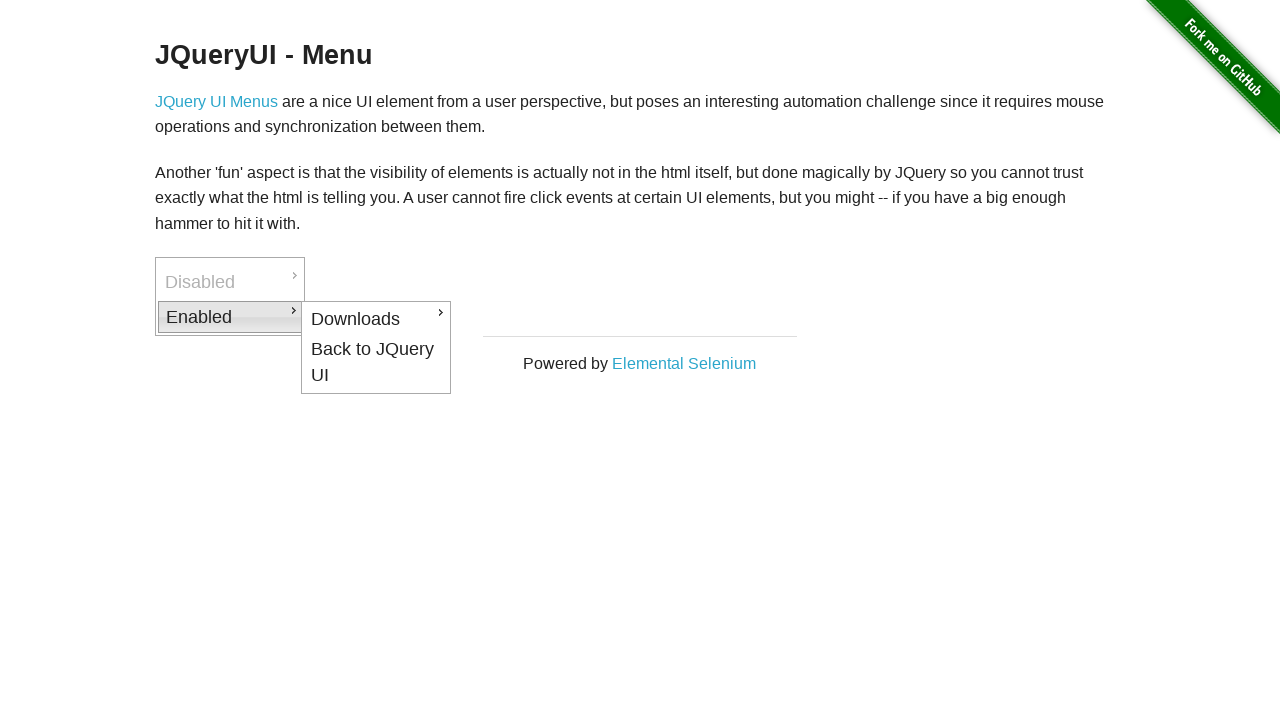

Hovered over 'Enabled' menu item again at (230, 317) on #ui-id-3
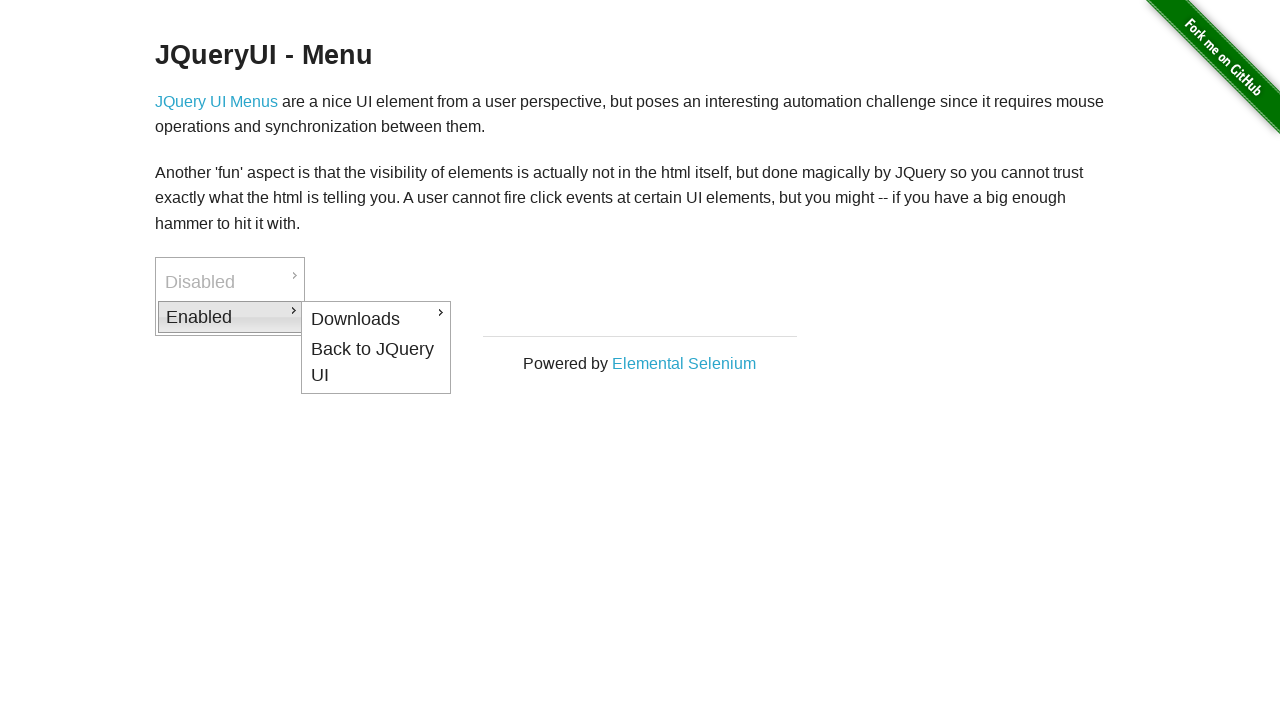

Waited 500ms for submenu to appear
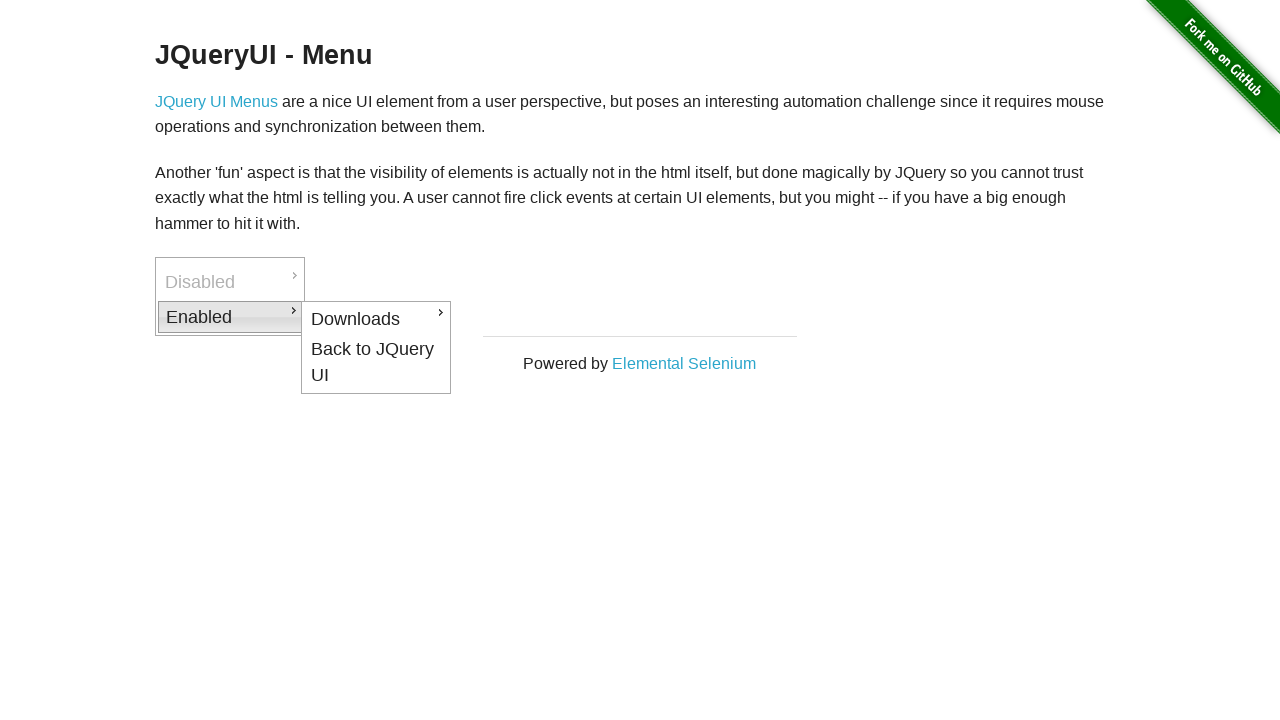

Hovered over Downloads submenu at (376, 319) on #ui-id-4
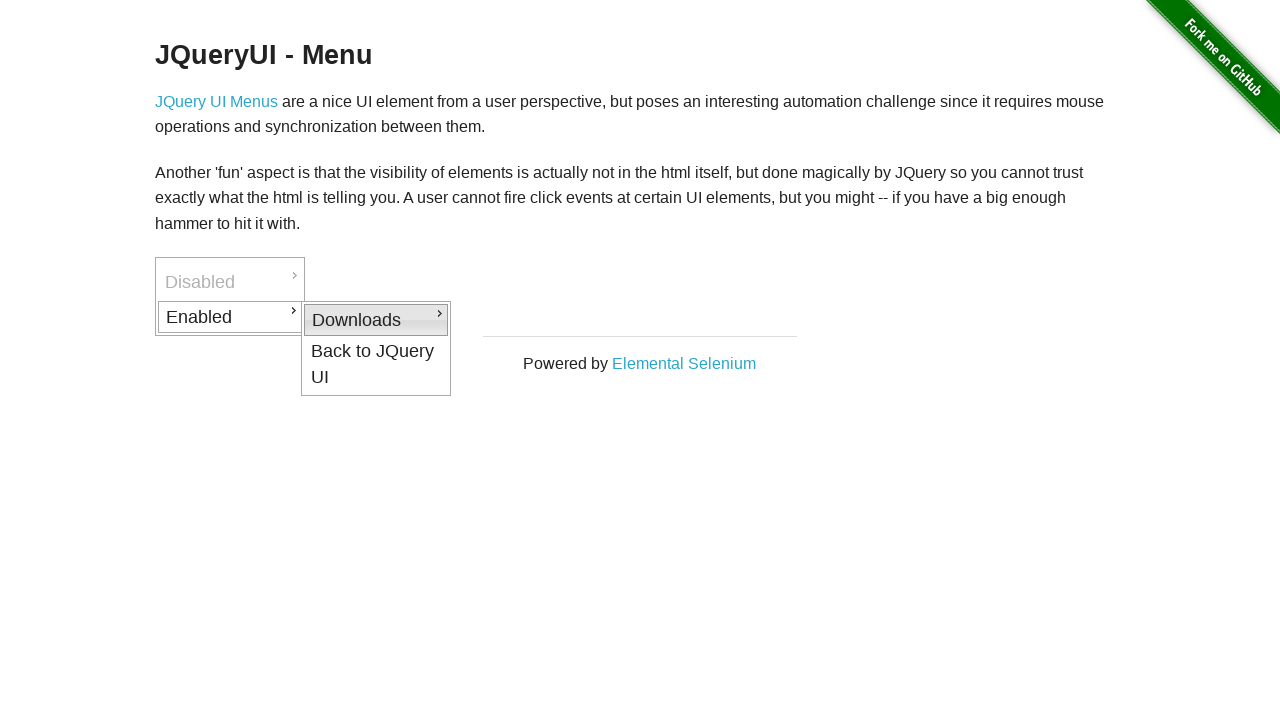

Waited 500ms for sub-items to appear
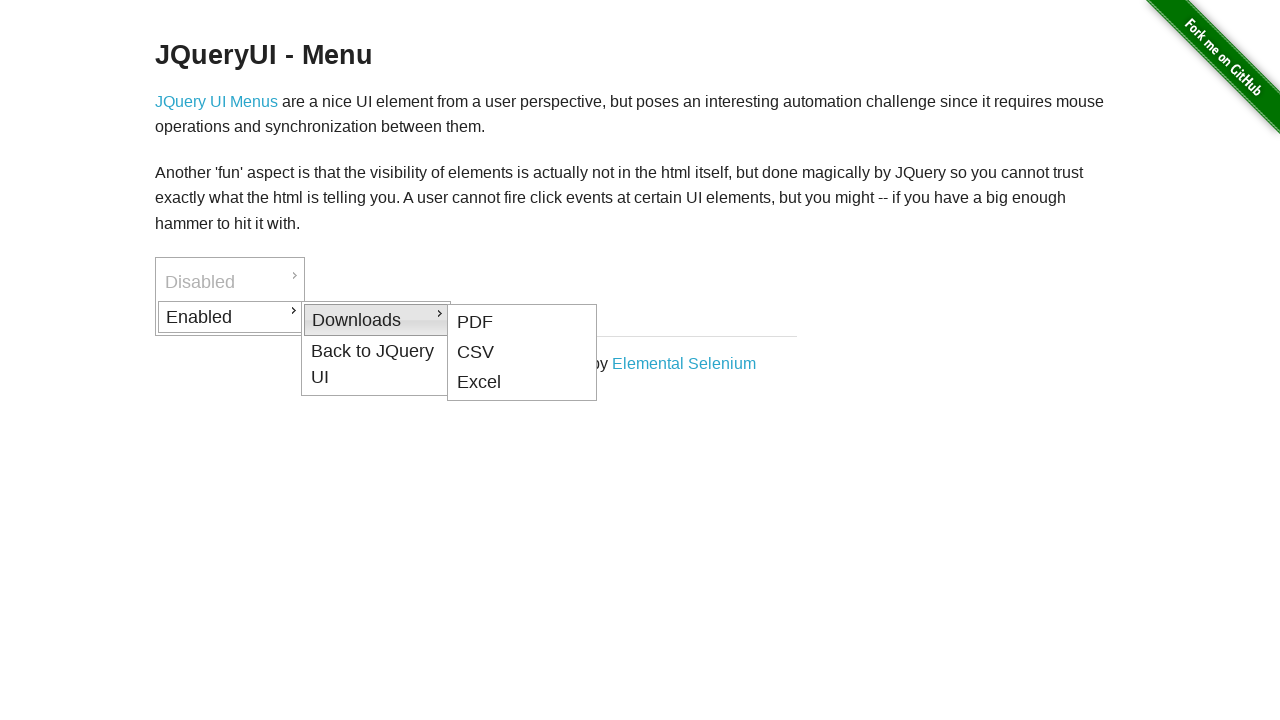

Verified PDF download item is visible
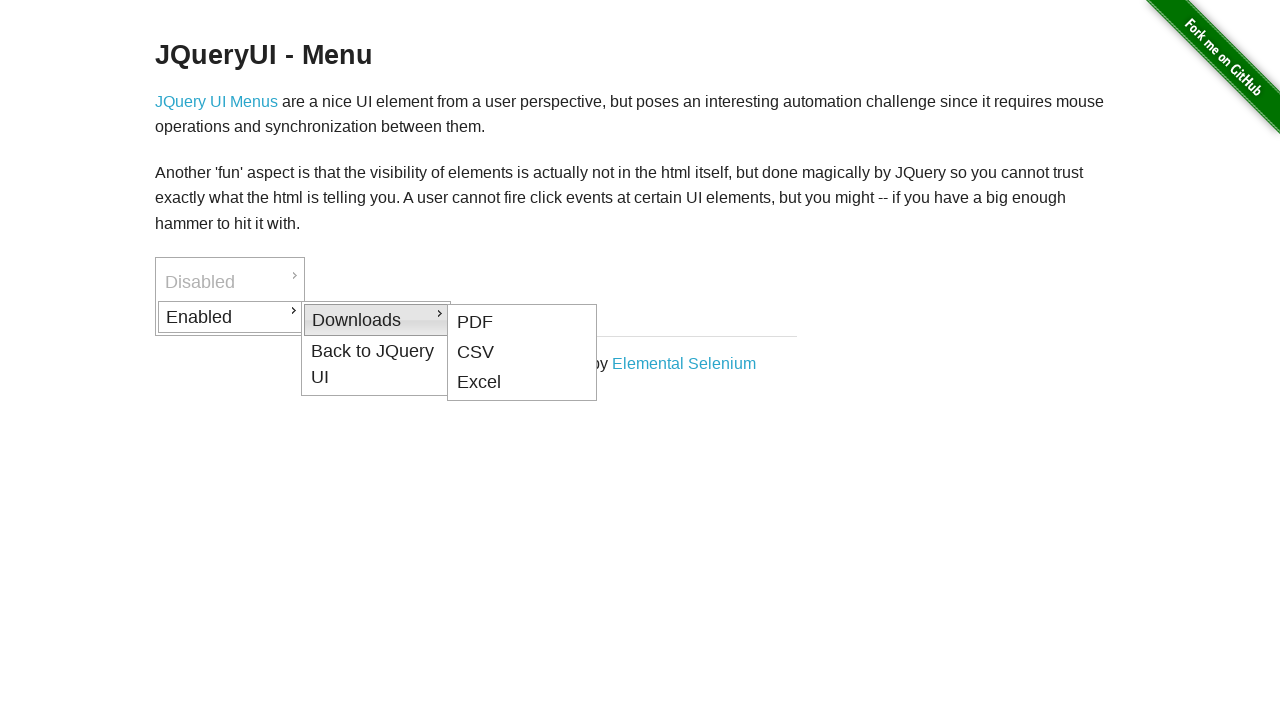

Reset menu state by hovering on root element at (230, 282) on #ui-id-1
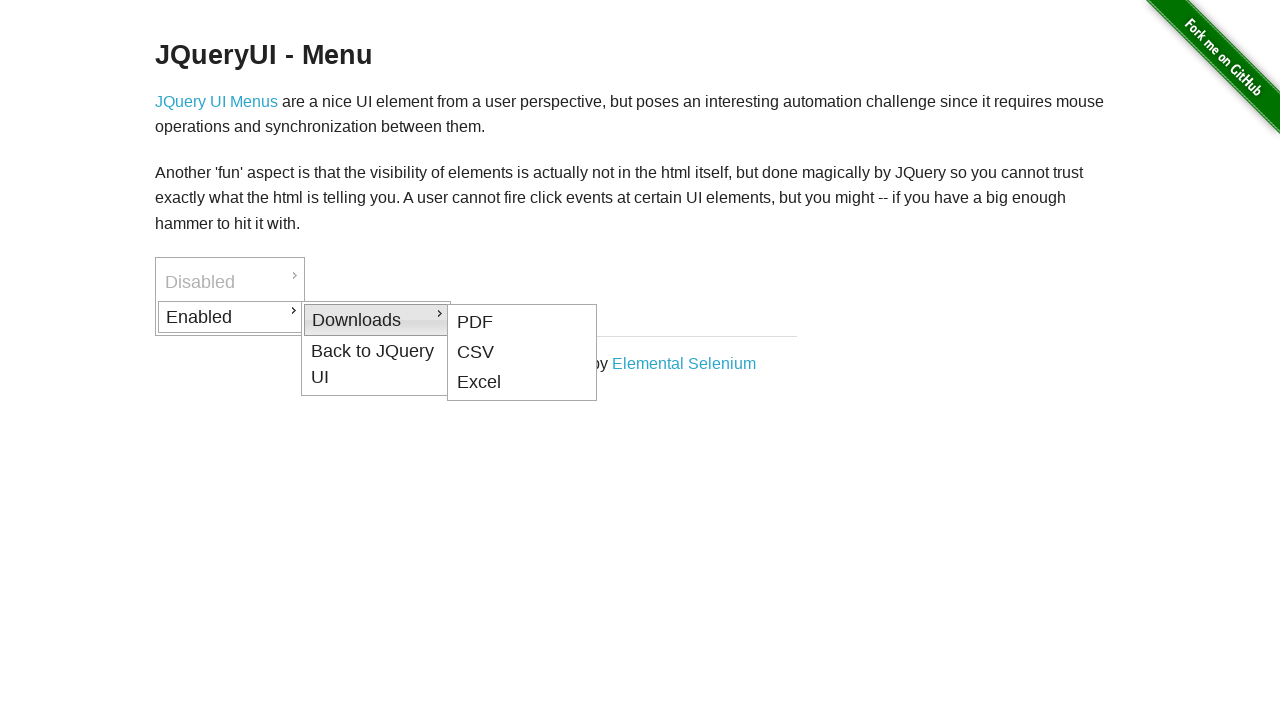

Waited 500ms for menu to reset
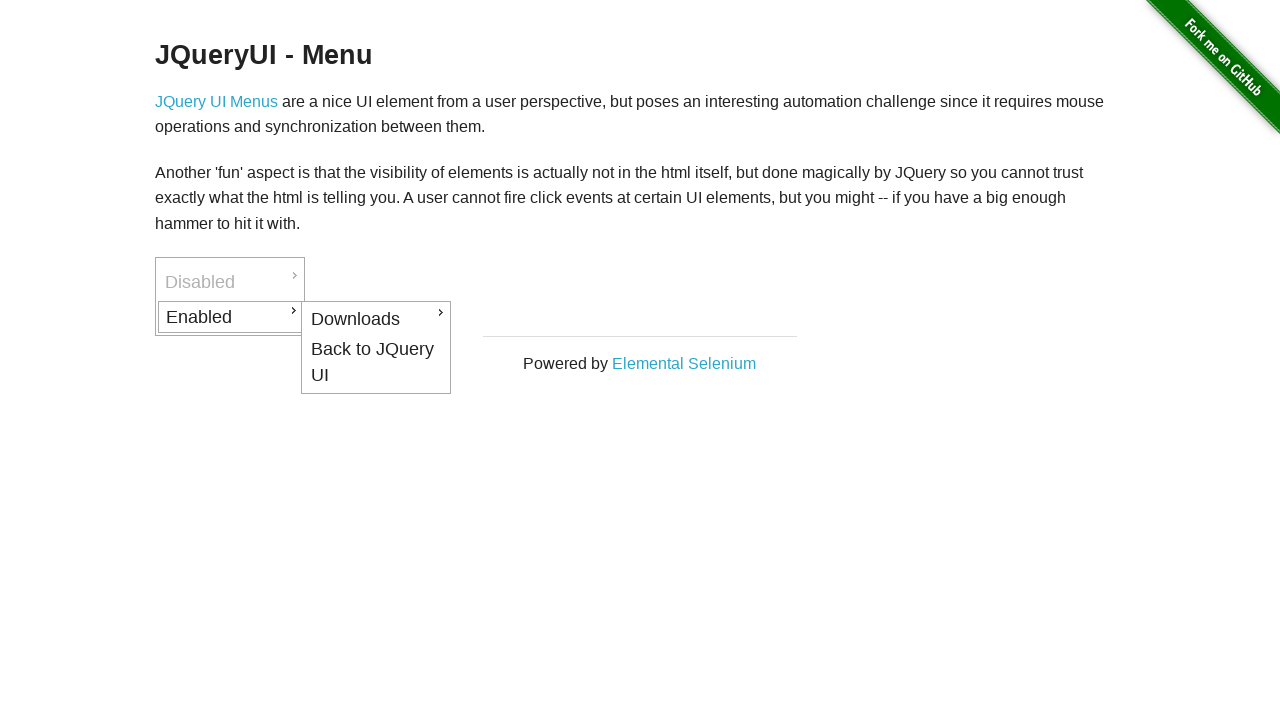

Hovered over 'Enabled' menu item at (230, 317) on #ui-id-3
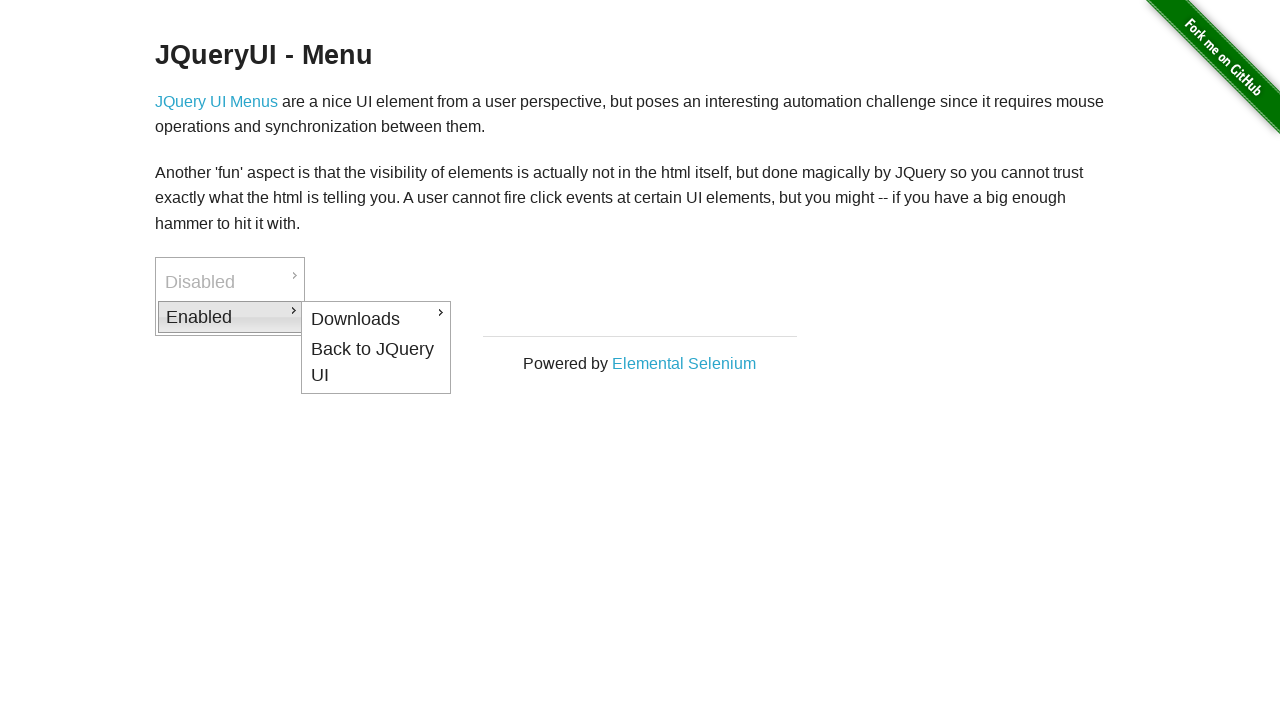

Waited 500ms for submenu animation
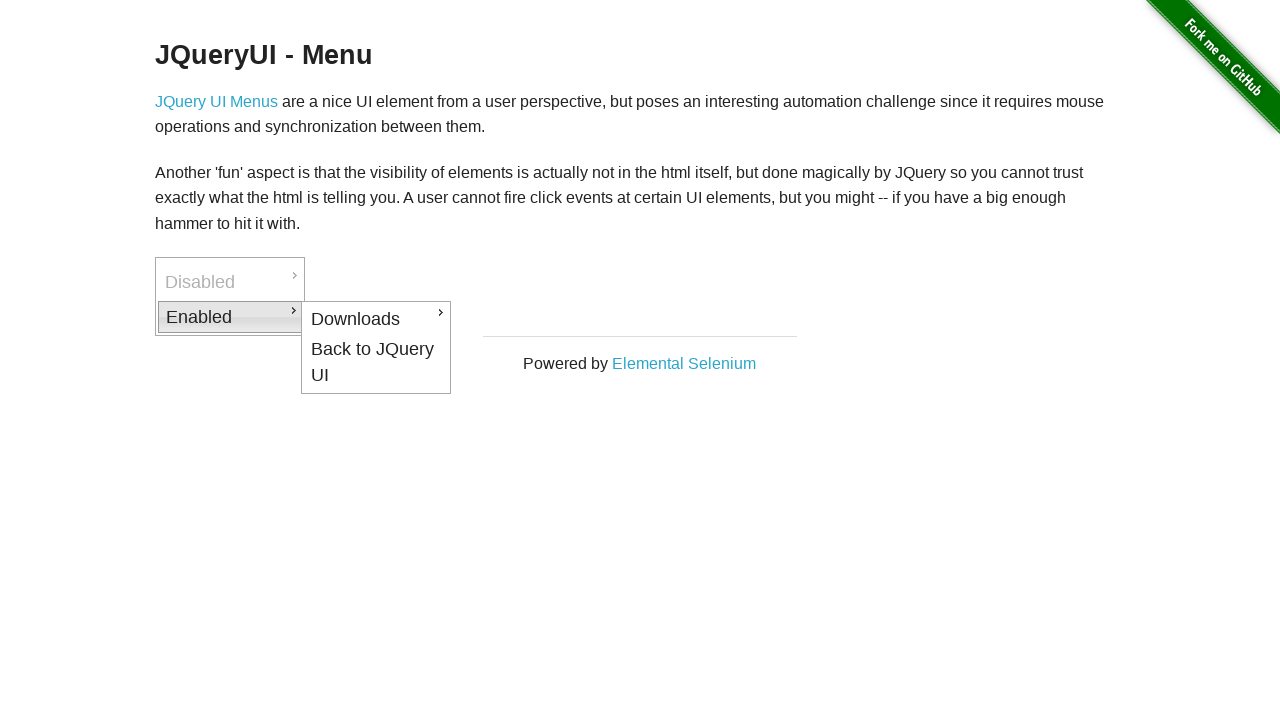

Hovered over Downloads submenu at (376, 319) on #ui-id-4
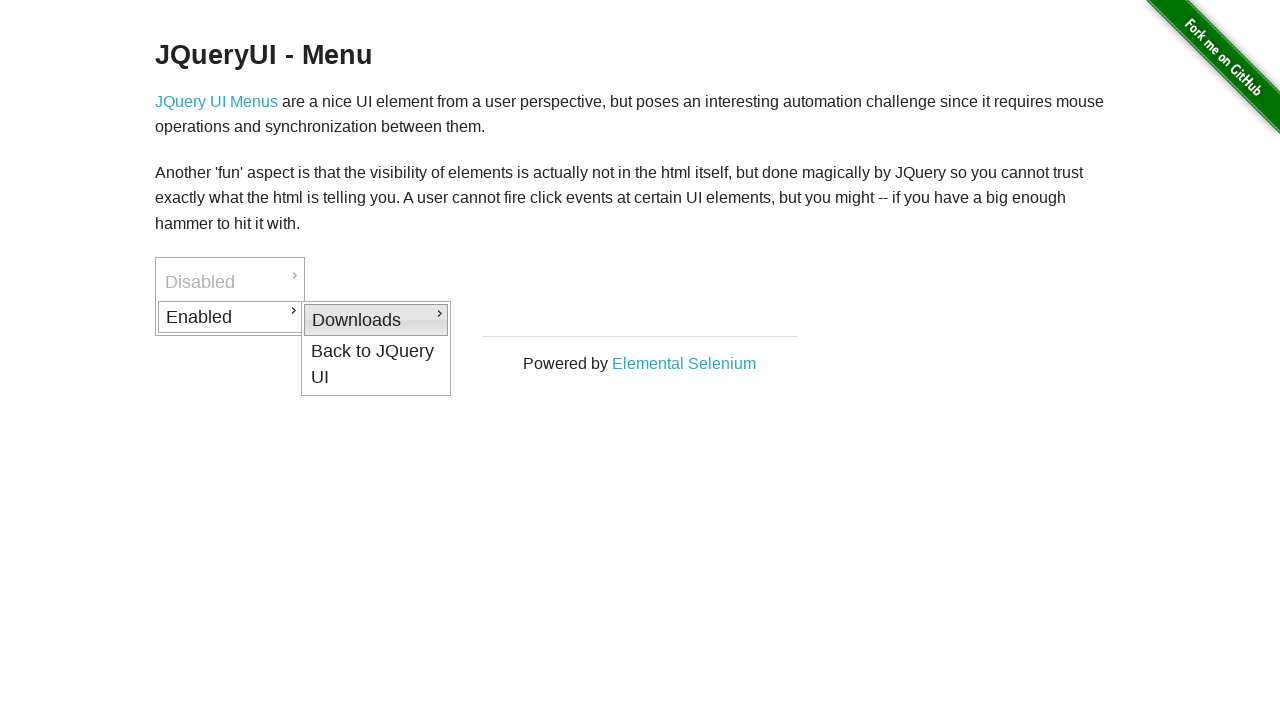

Waited 500ms for items to appear
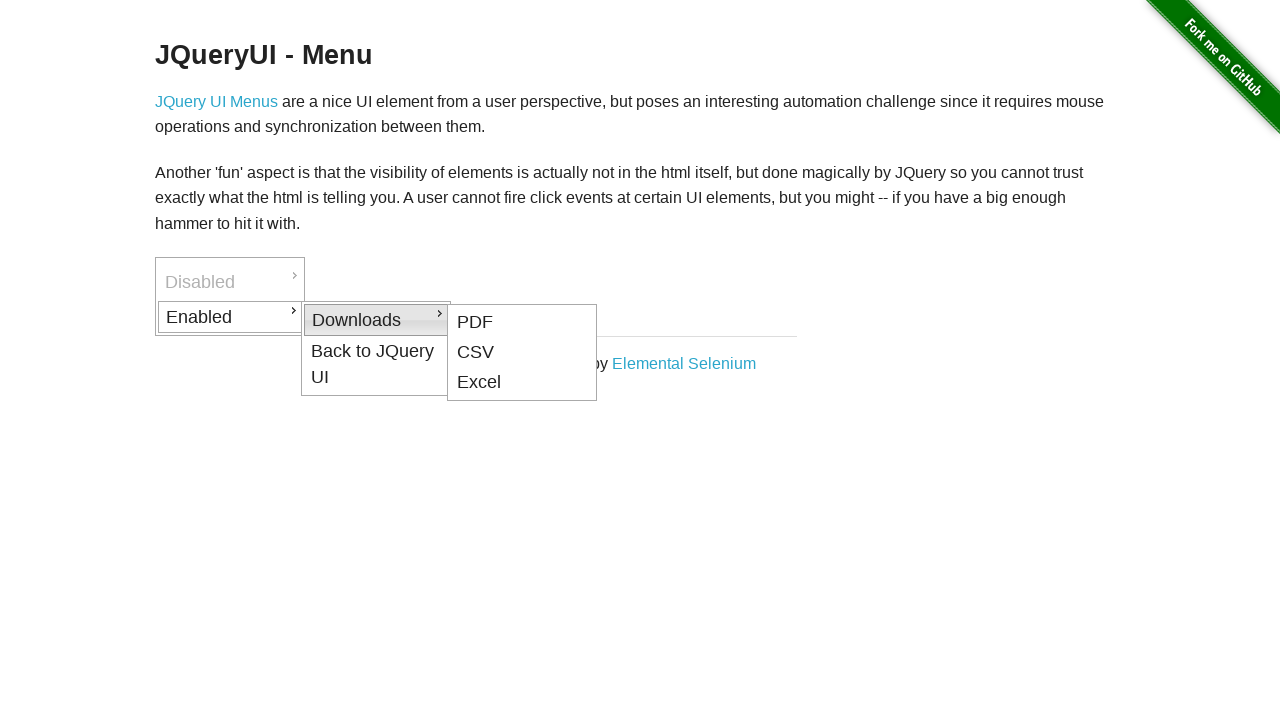

Hovered over PDF download item at (522, 322) on #ui-id-5
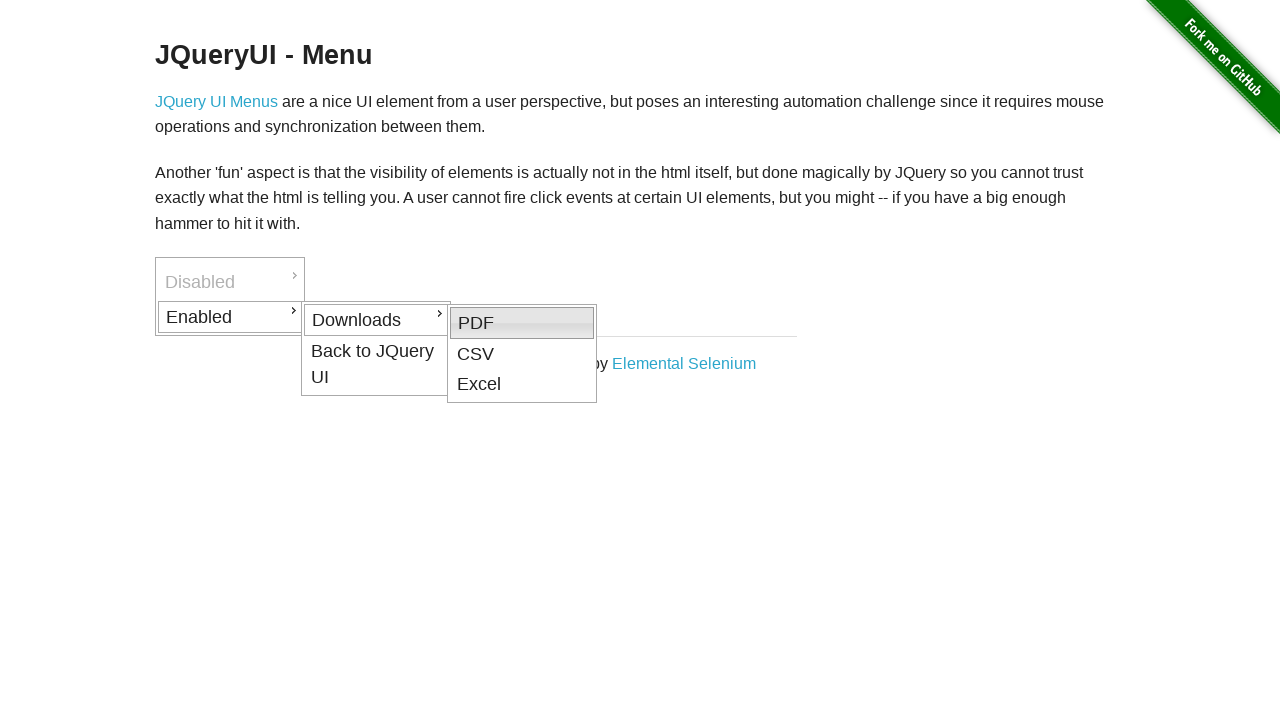

Waited 500ms for PDF item to be ready
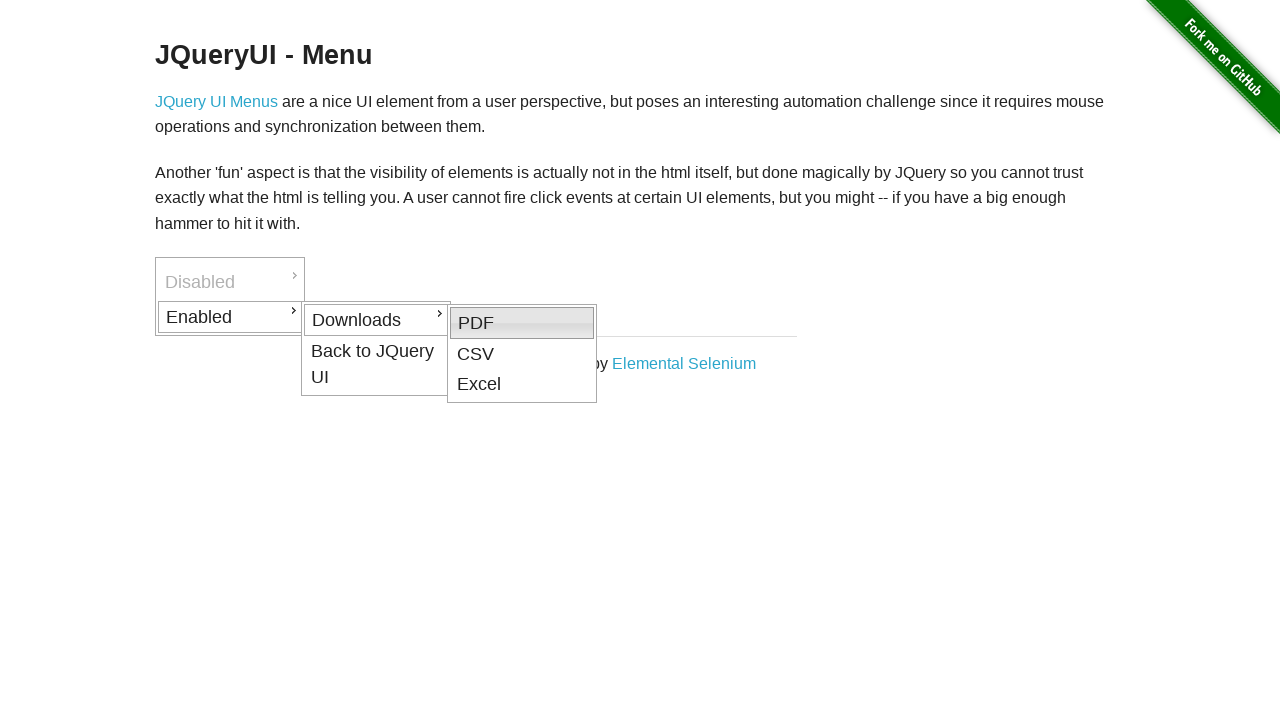

Clicked PDF download link at (522, 323) on #ui-id-5 >> a
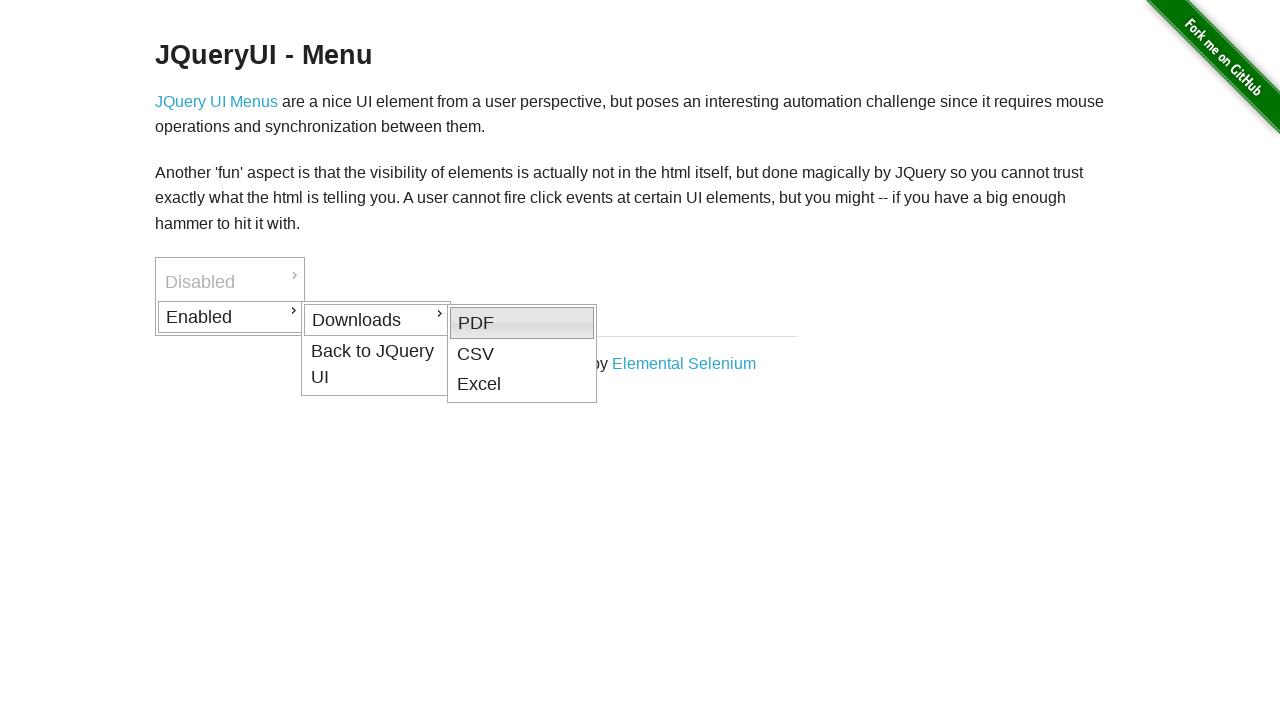

Reset menu state by hovering on root element at (230, 282) on #ui-id-1
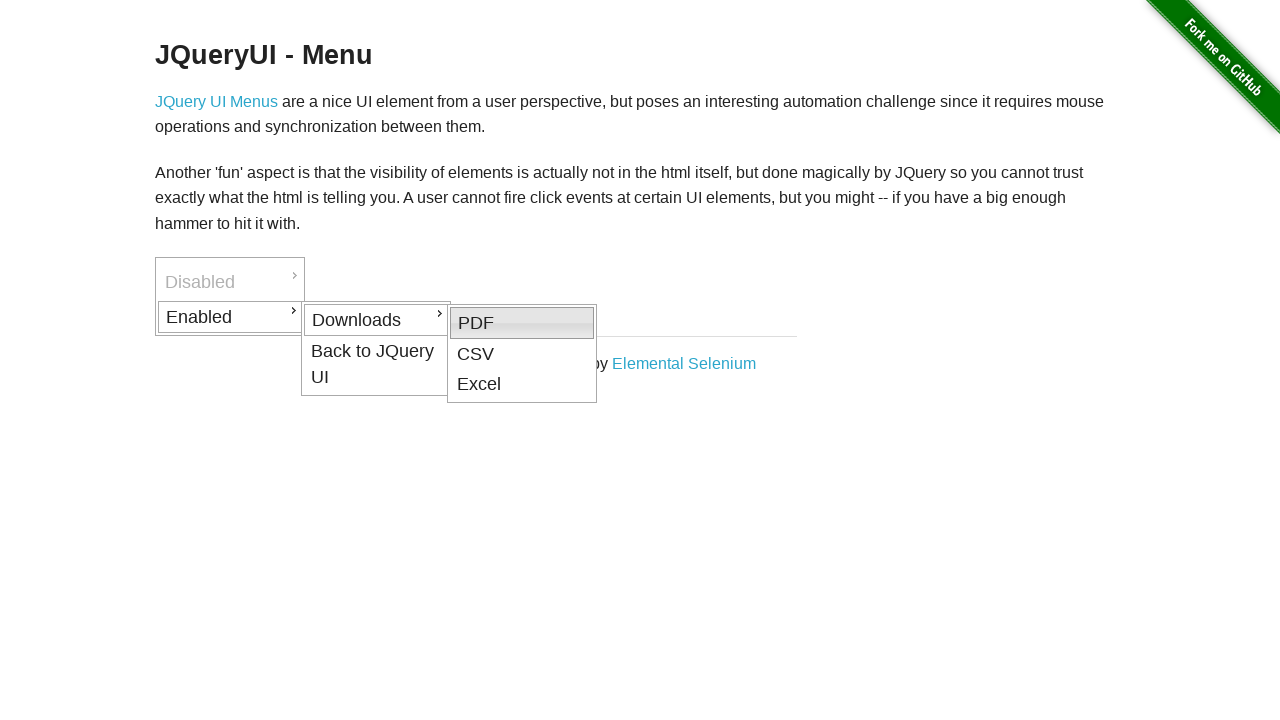

Waited 500ms for menu to reset
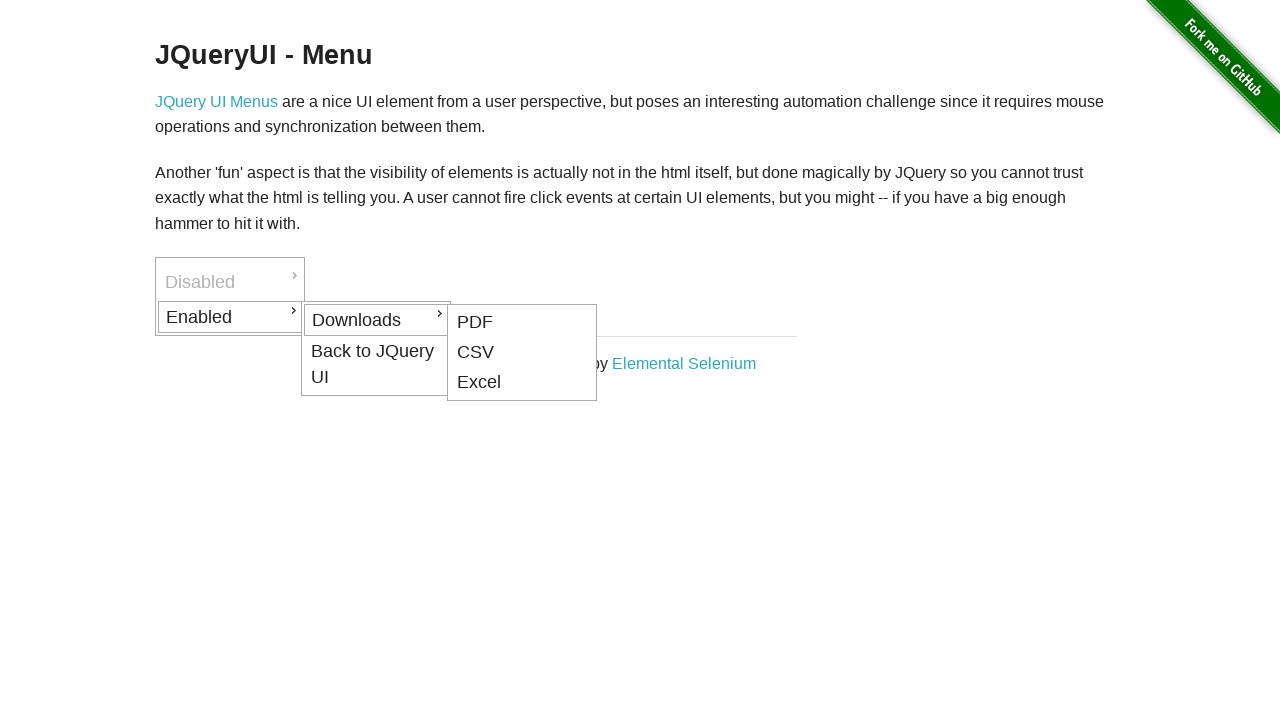

Hovered over 'Enabled' menu item at (230, 317) on #ui-id-3
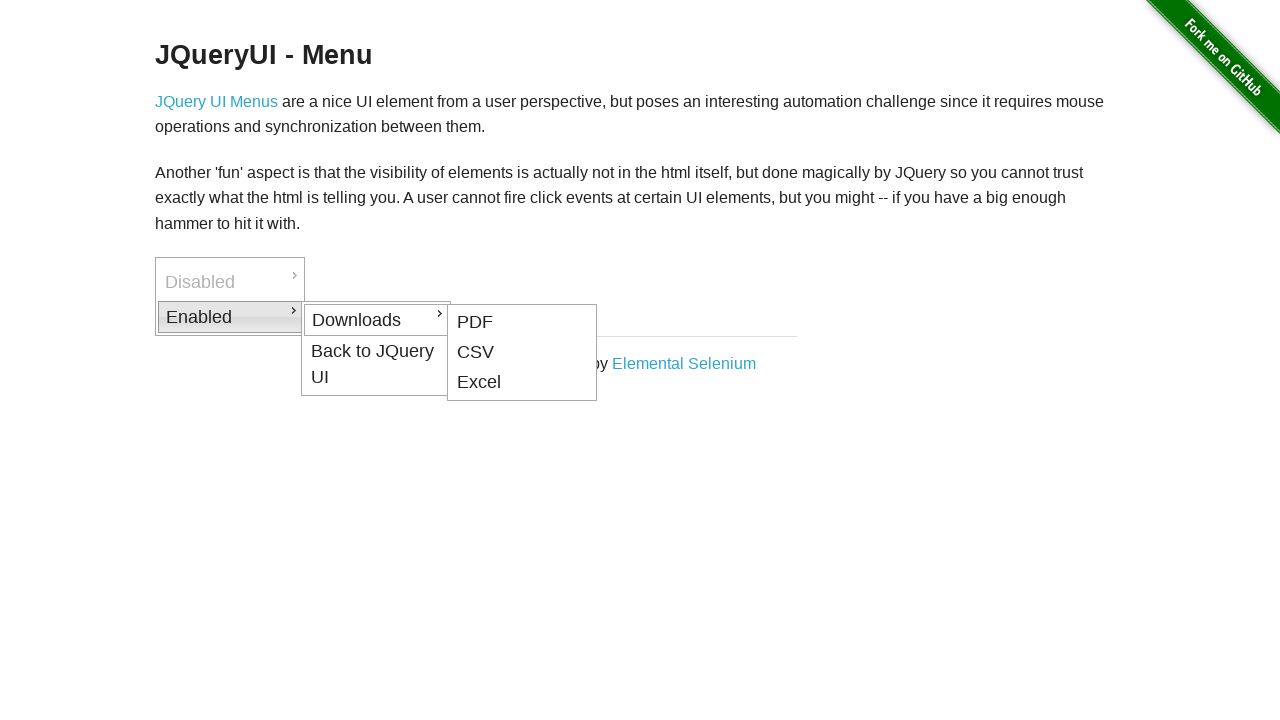

Waited 500ms for submenu animation
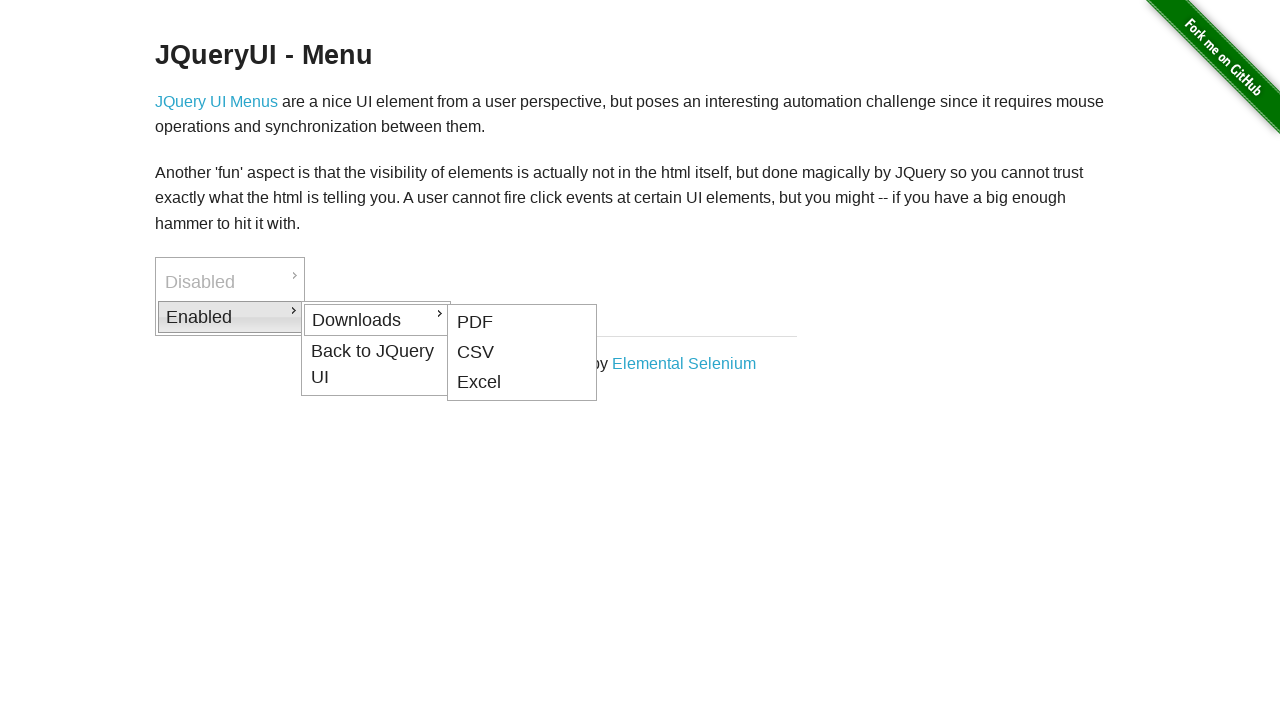

Hovered over Downloads submenu at (376, 320) on #ui-id-4
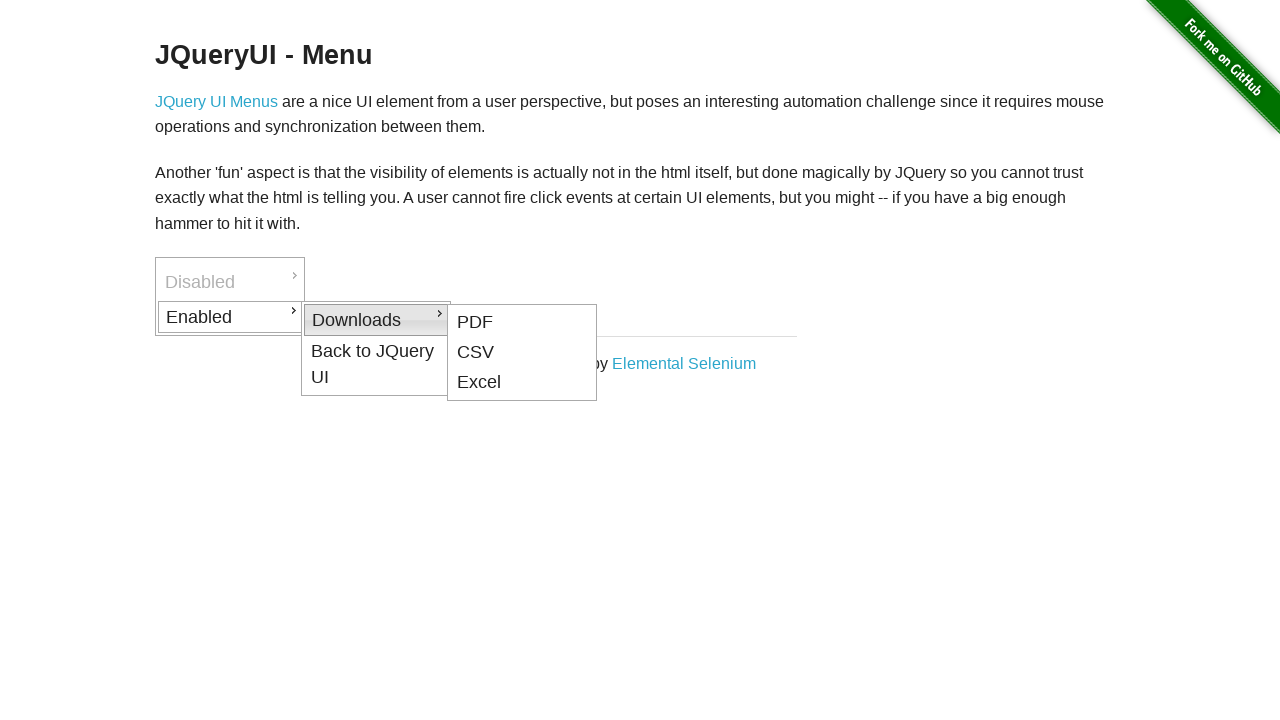

Waited 500ms for items to appear
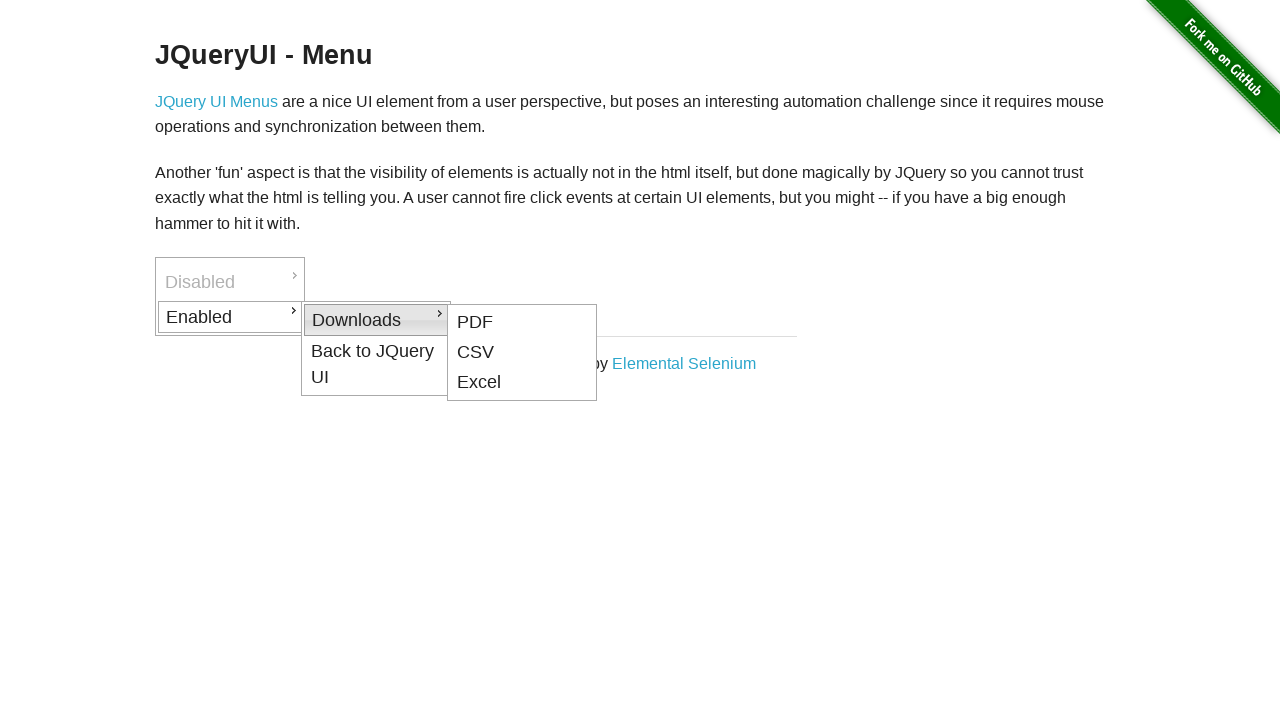

Hovered over CSV download item at (522, 352) on #ui-id-6
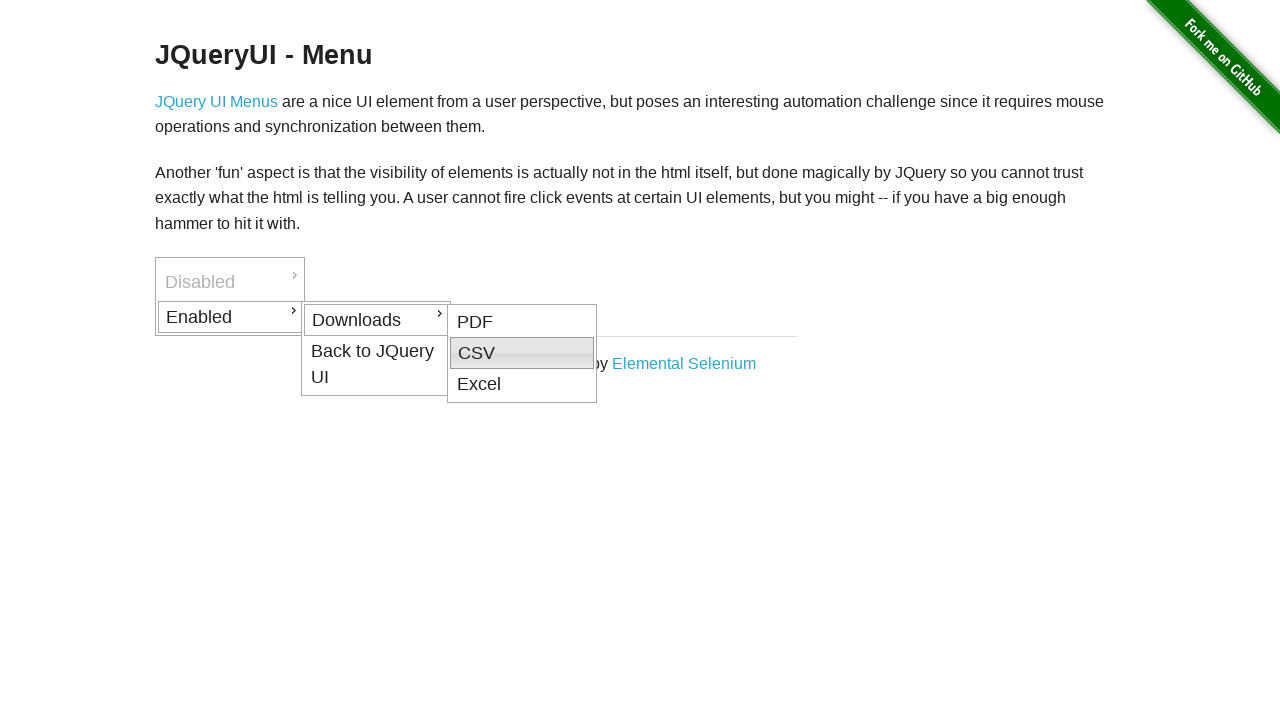

Waited 500ms for CSV item to be ready
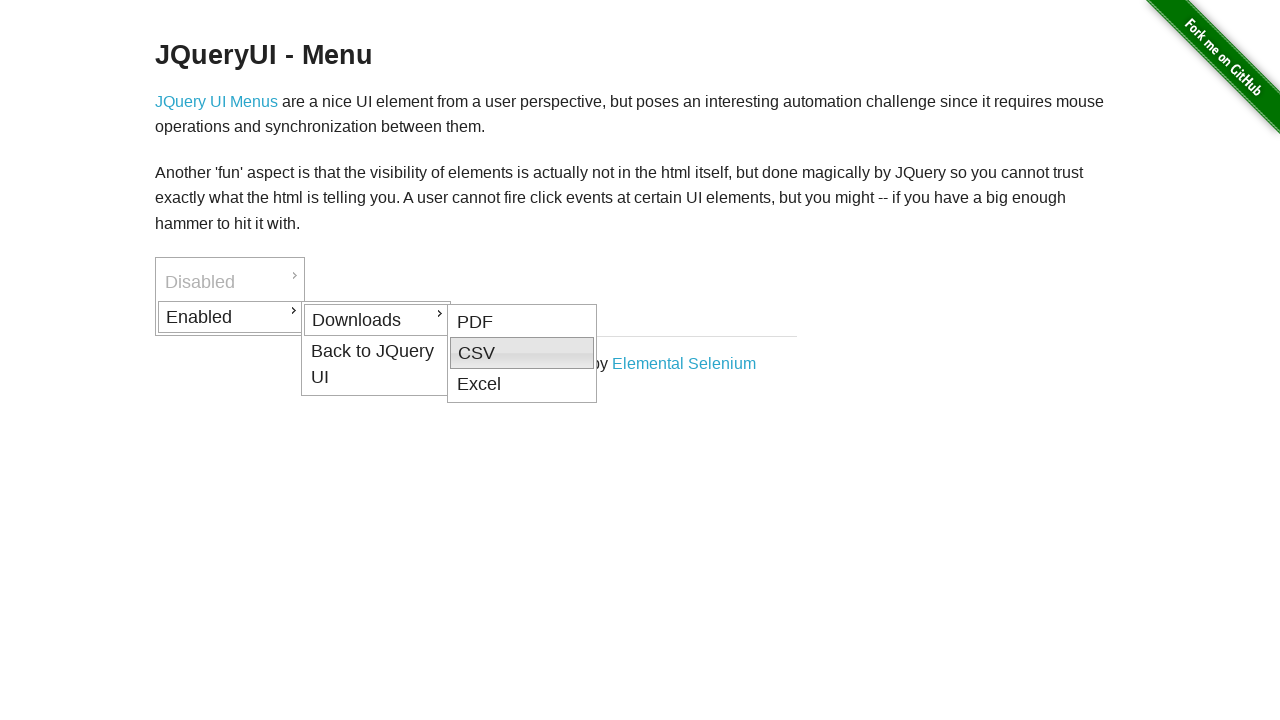

Clicked CSV download link at (522, 353) on #ui-id-6 >> a
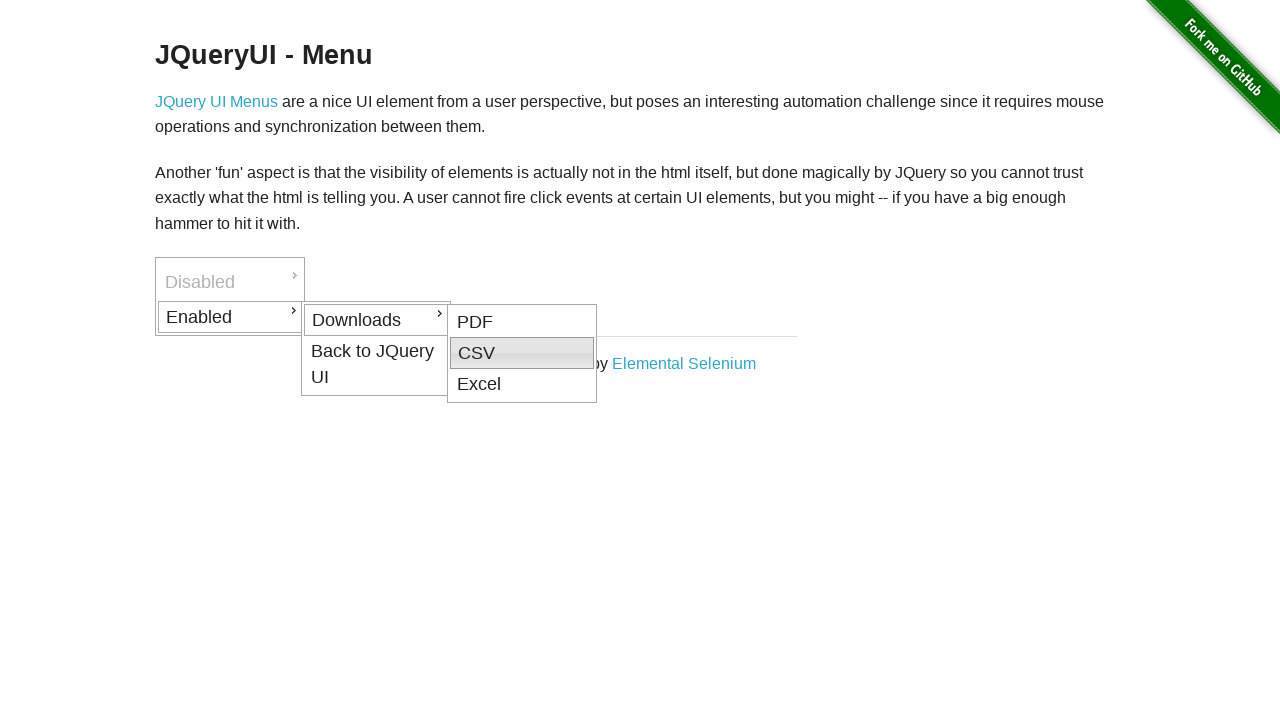

Reset menu state by hovering on root element at (230, 282) on #ui-id-1
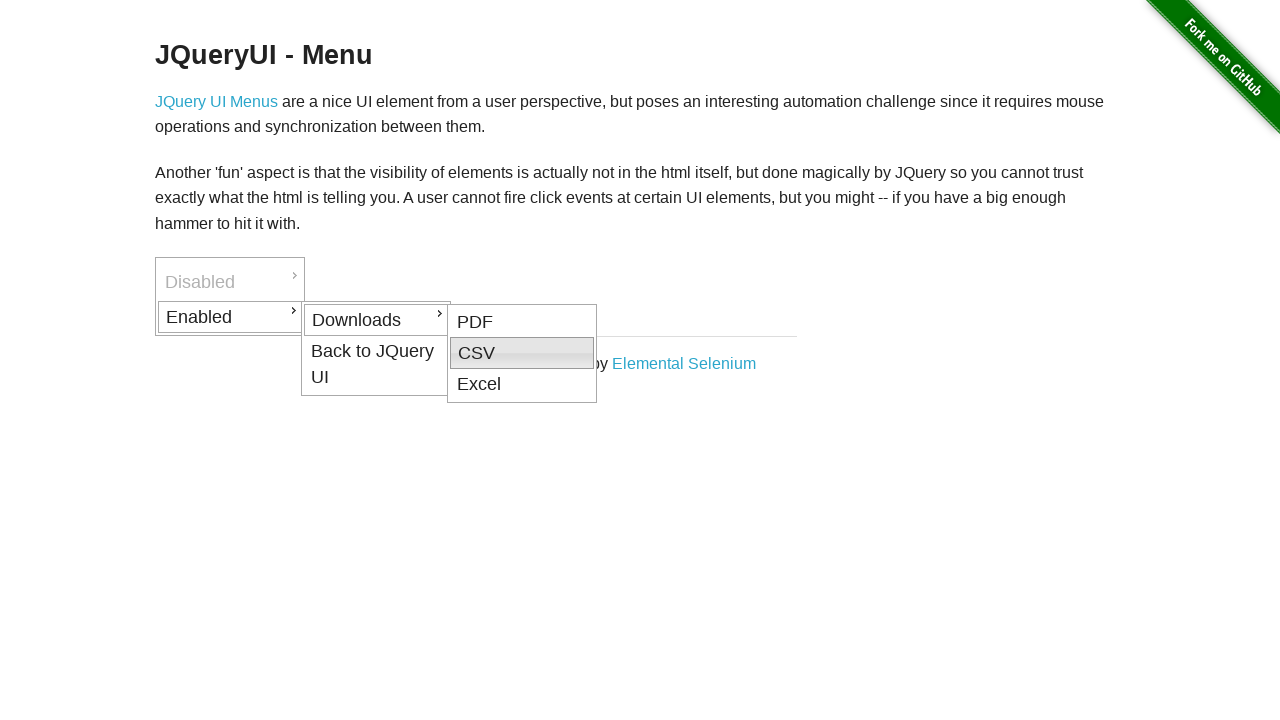

Waited 500ms for menu to reset
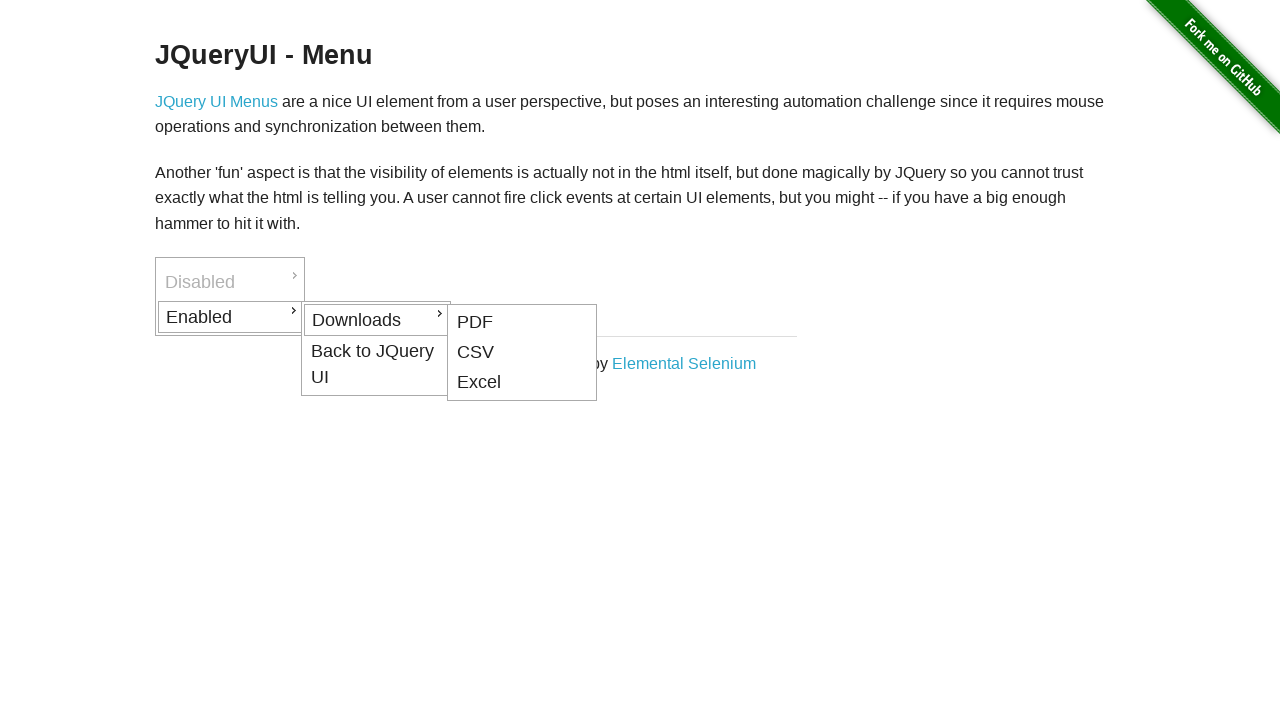

Hovered over 'Enabled' menu item at (230, 317) on #ui-id-3
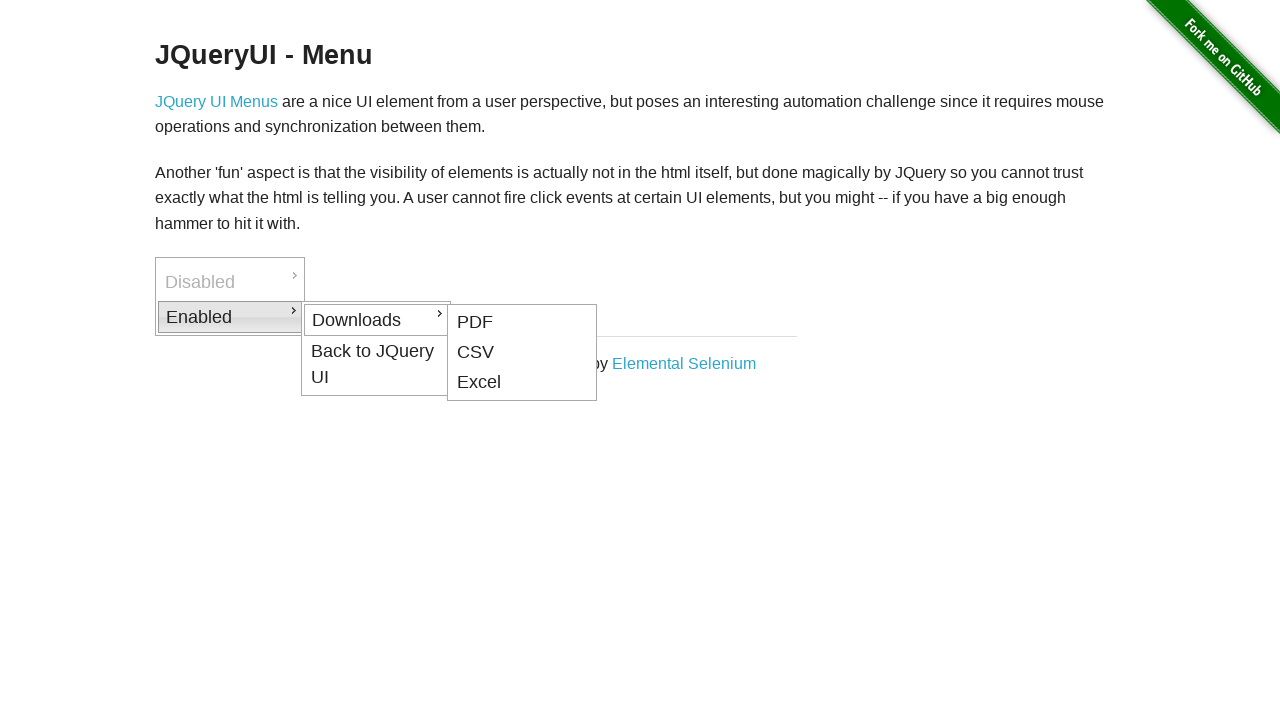

Waited 500ms for submenu animation
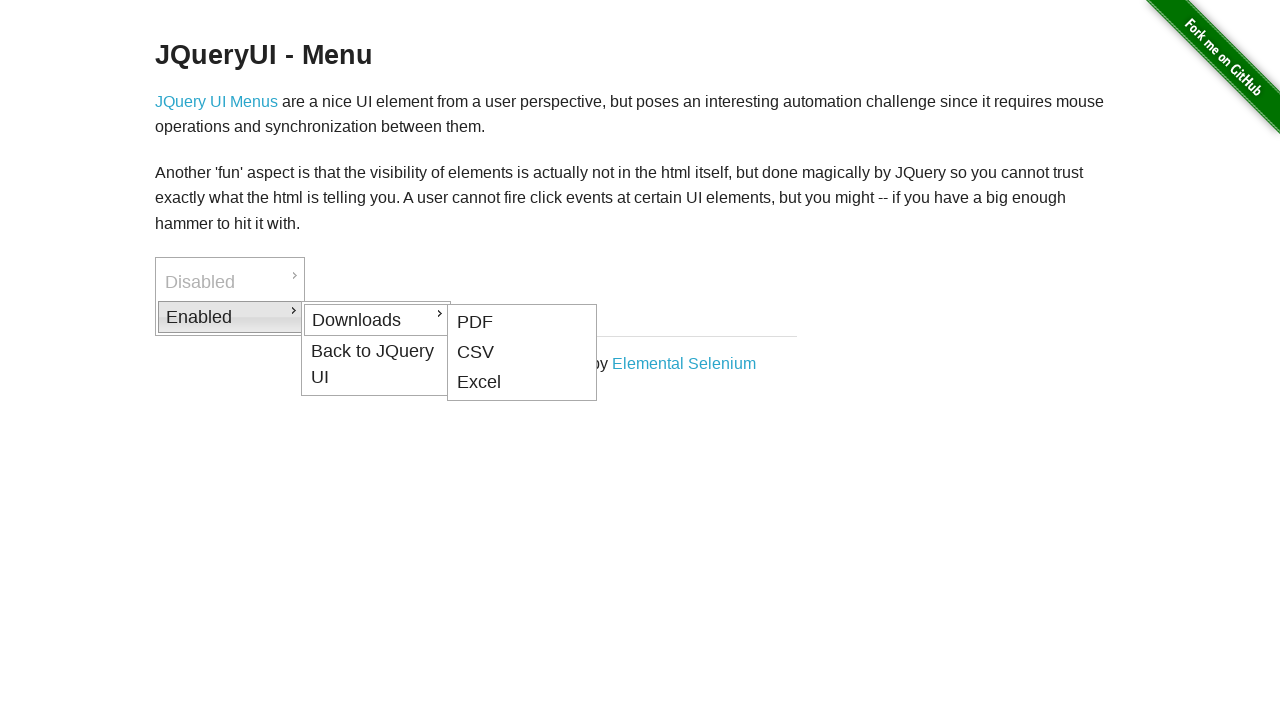

Hovered over Downloads submenu at (376, 320) on #ui-id-4
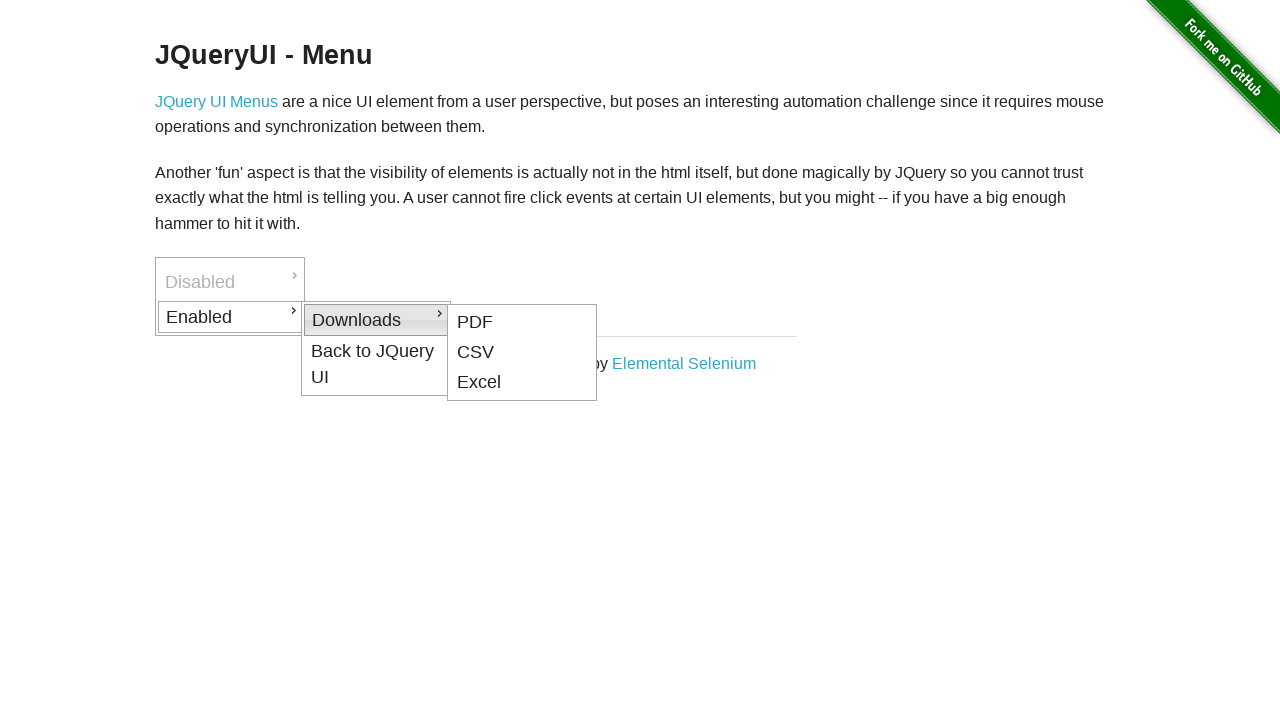

Waited 500ms for items to appear
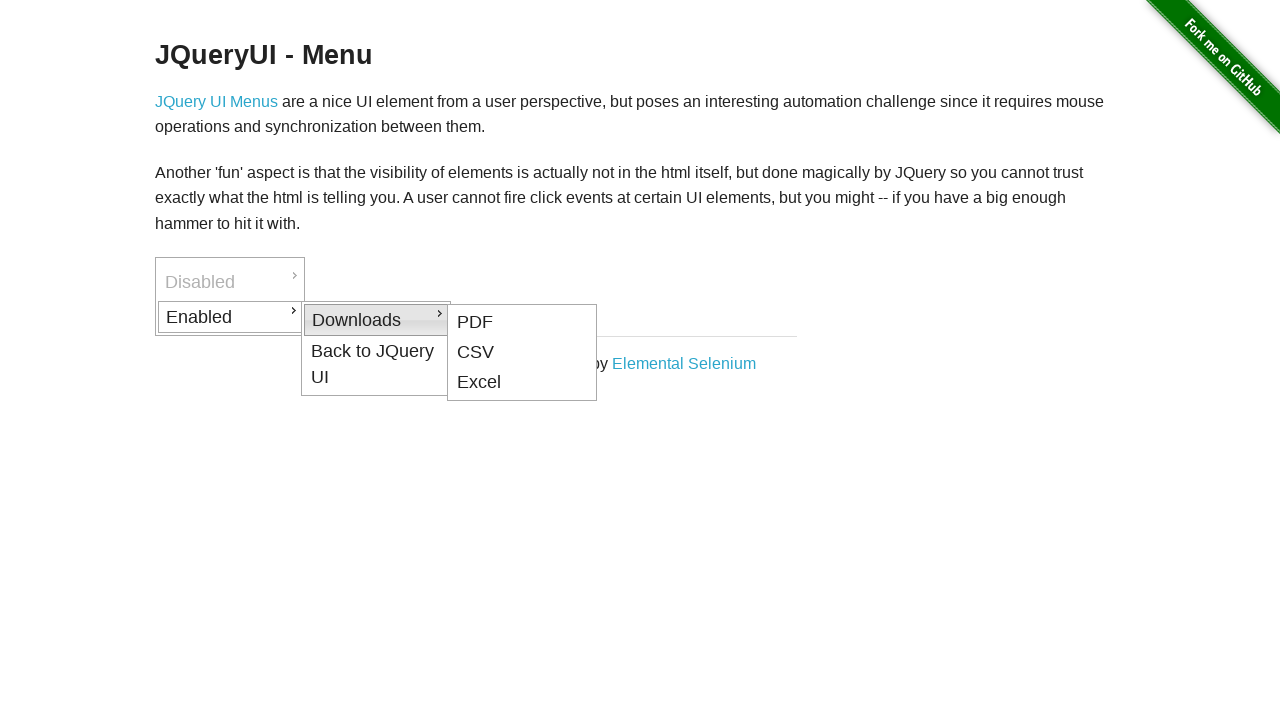

Hovered over Excel download item at (522, 383) on #ui-id-7
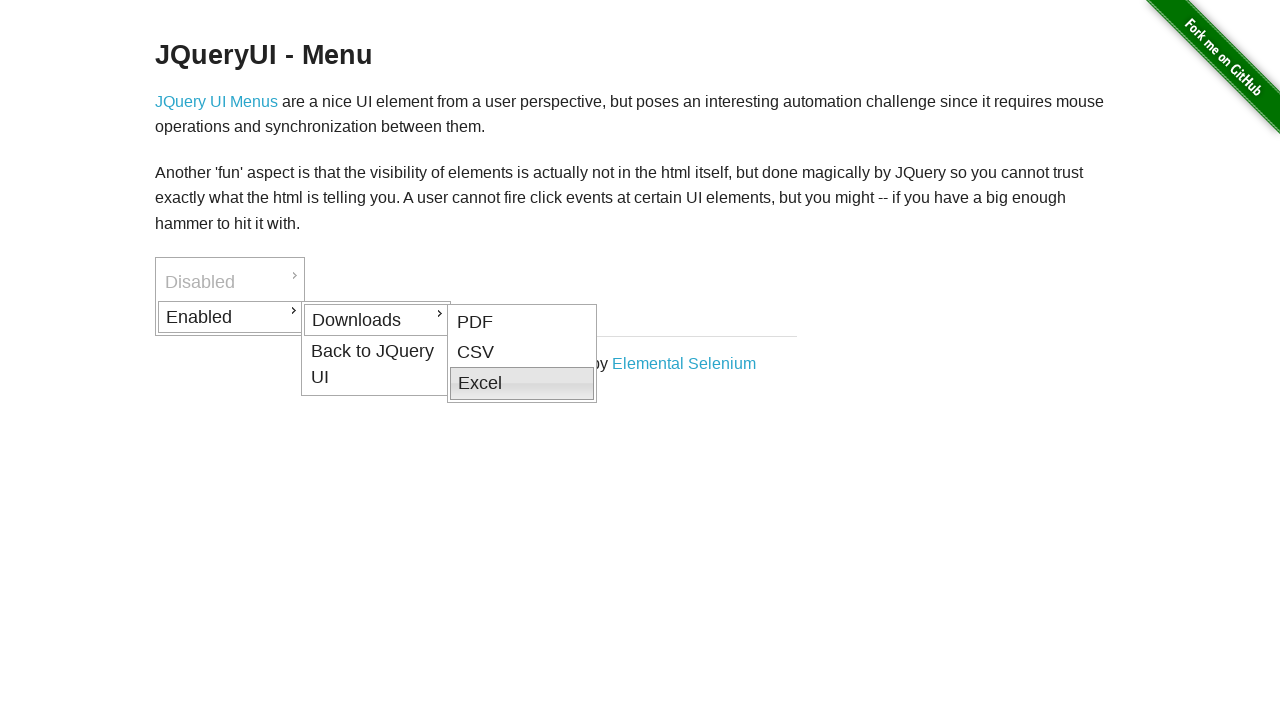

Waited 500ms for Excel item to be ready
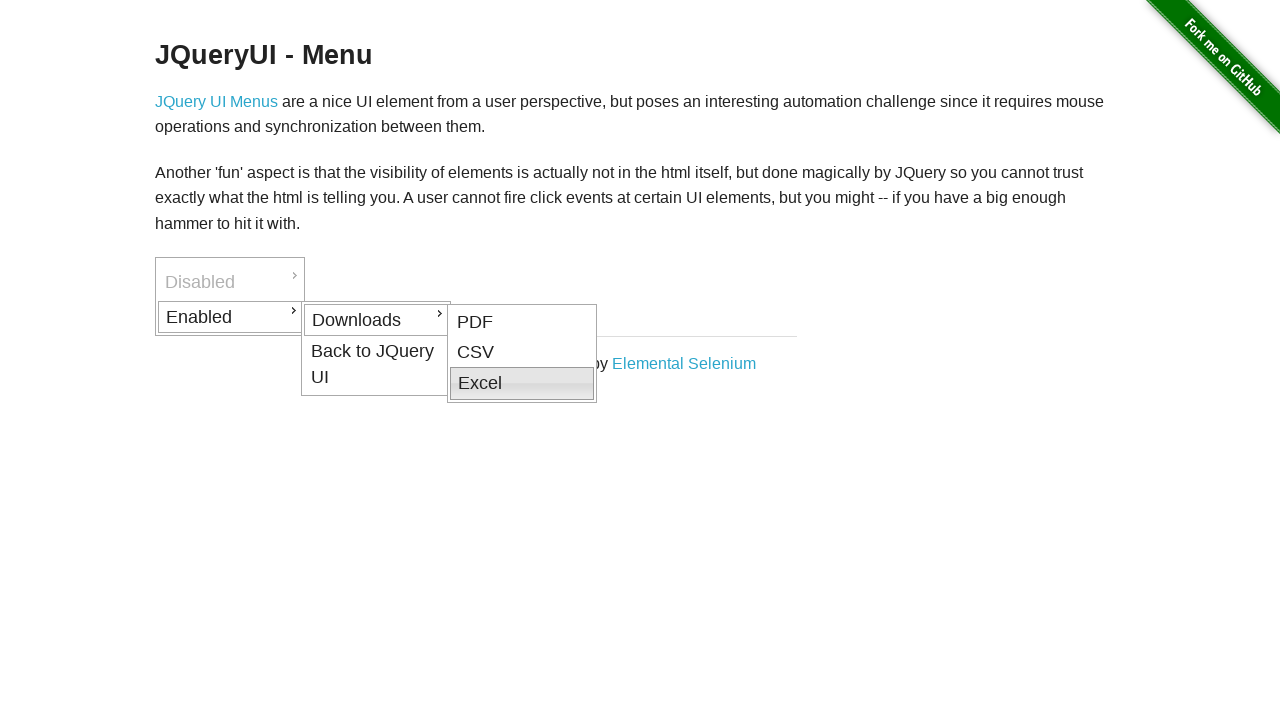

Clicked Excel download link at (522, 384) on #ui-id-7 >> a
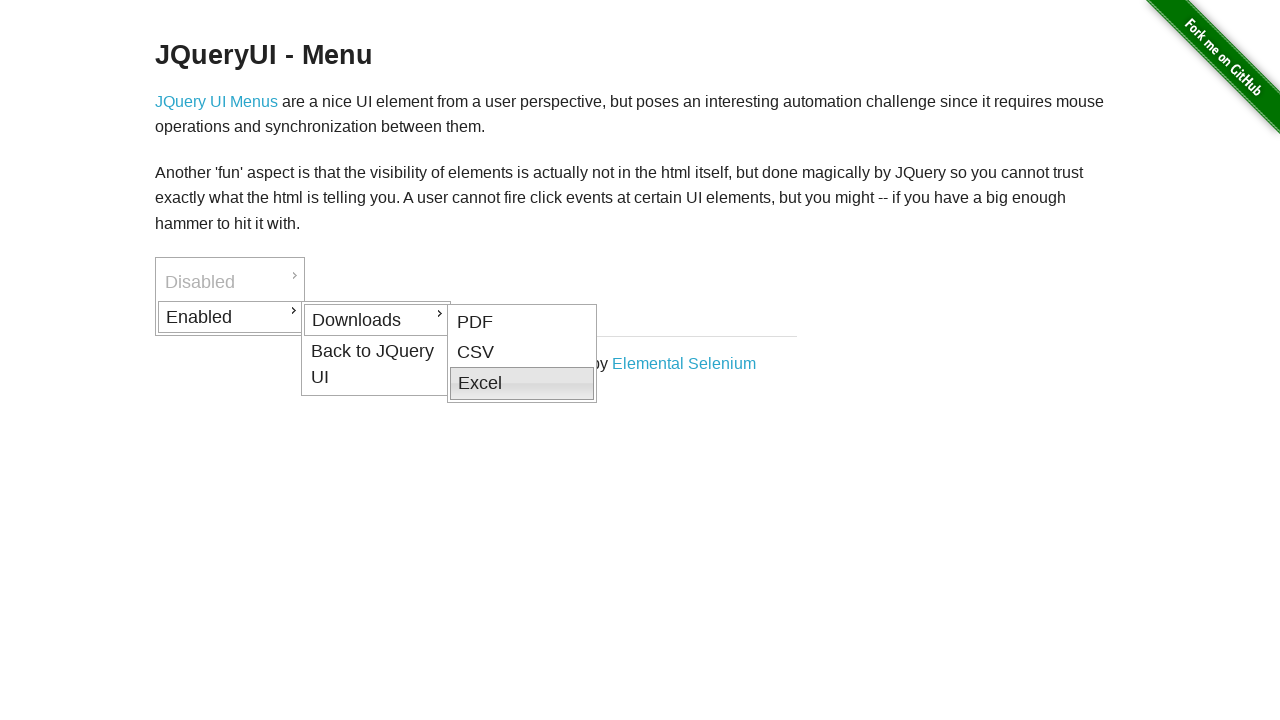

Reset menu state by hovering on root element at (230, 282) on #ui-id-1
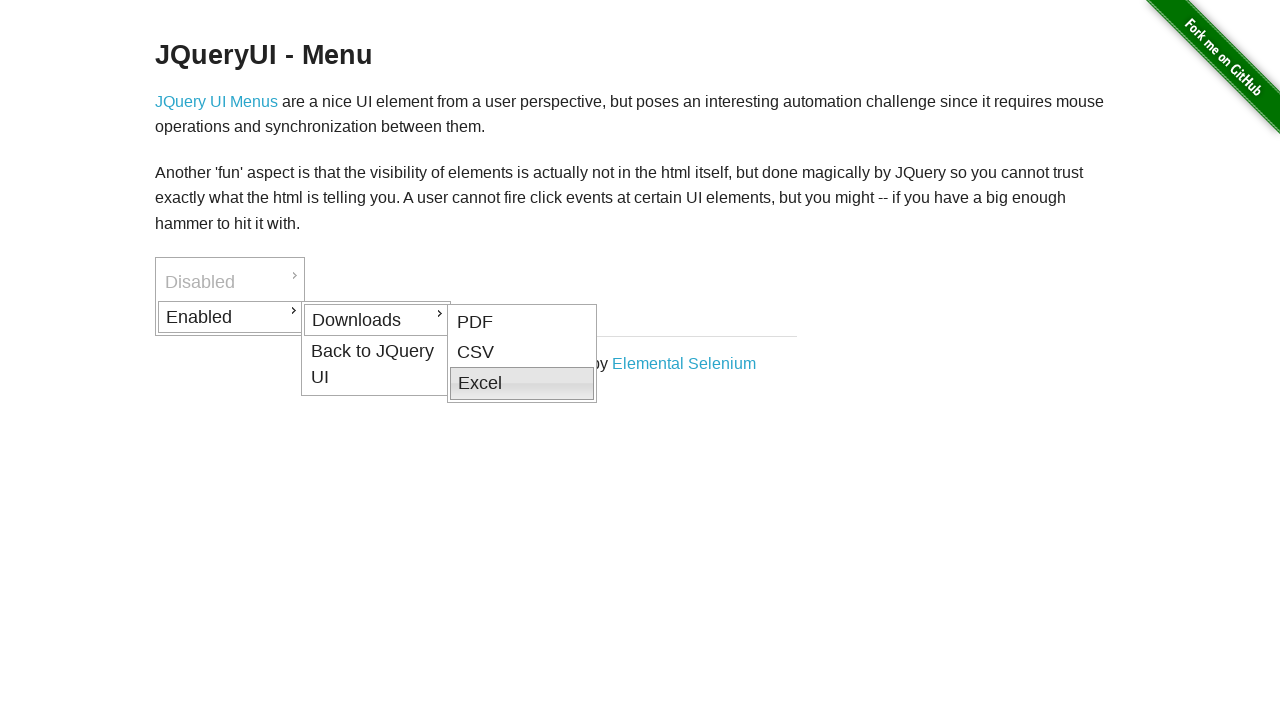

Waited 500ms for menu to reset
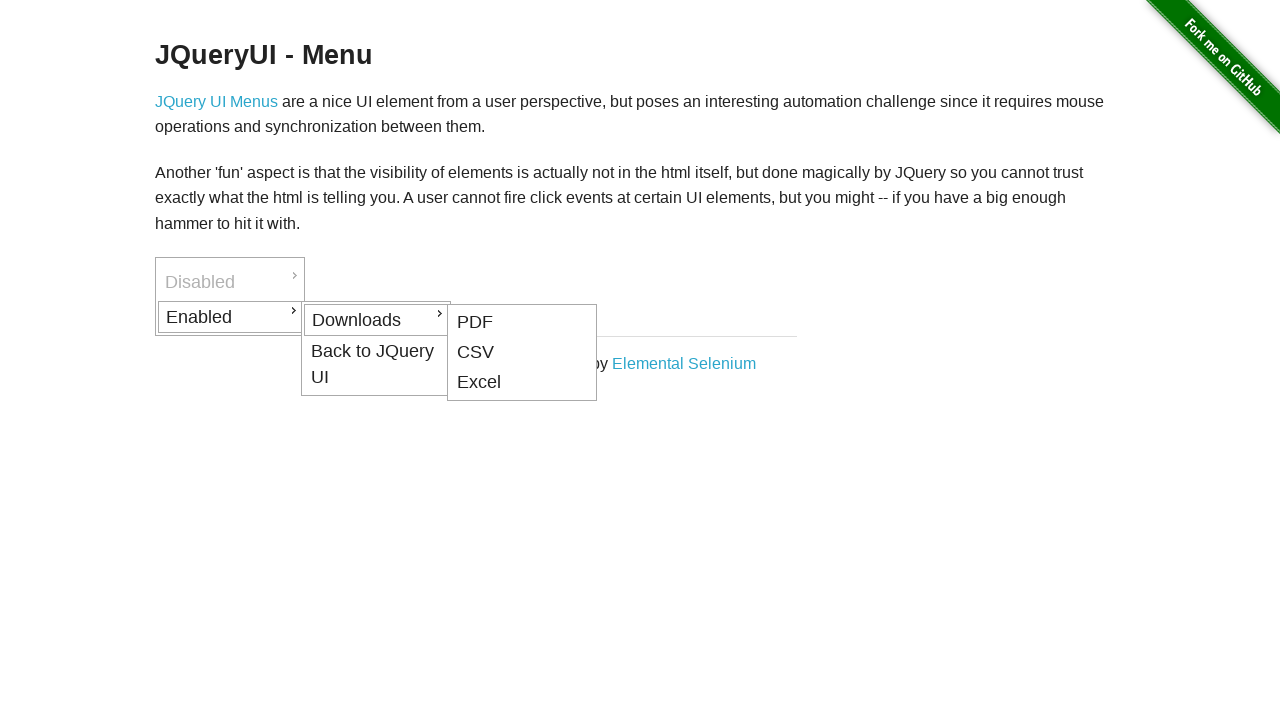

Hovered over 'Enabled' menu item at (230, 317) on #ui-id-3
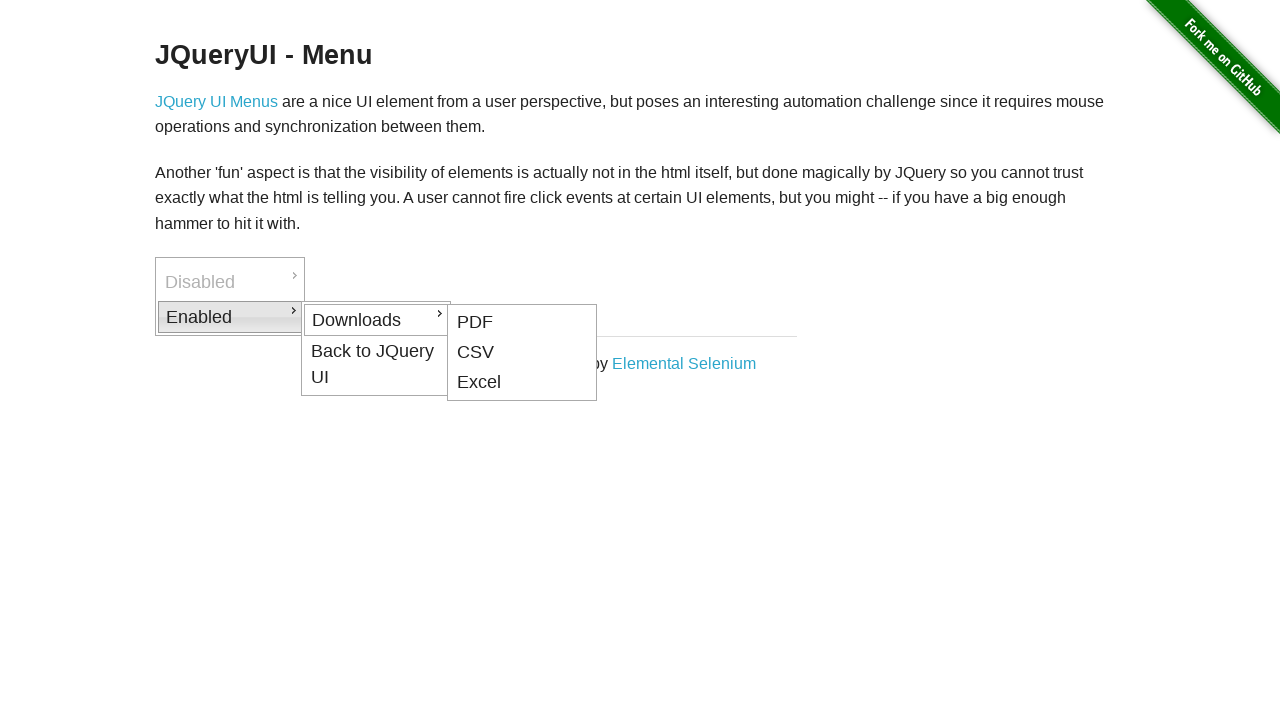

Waited 500ms for submenu animation
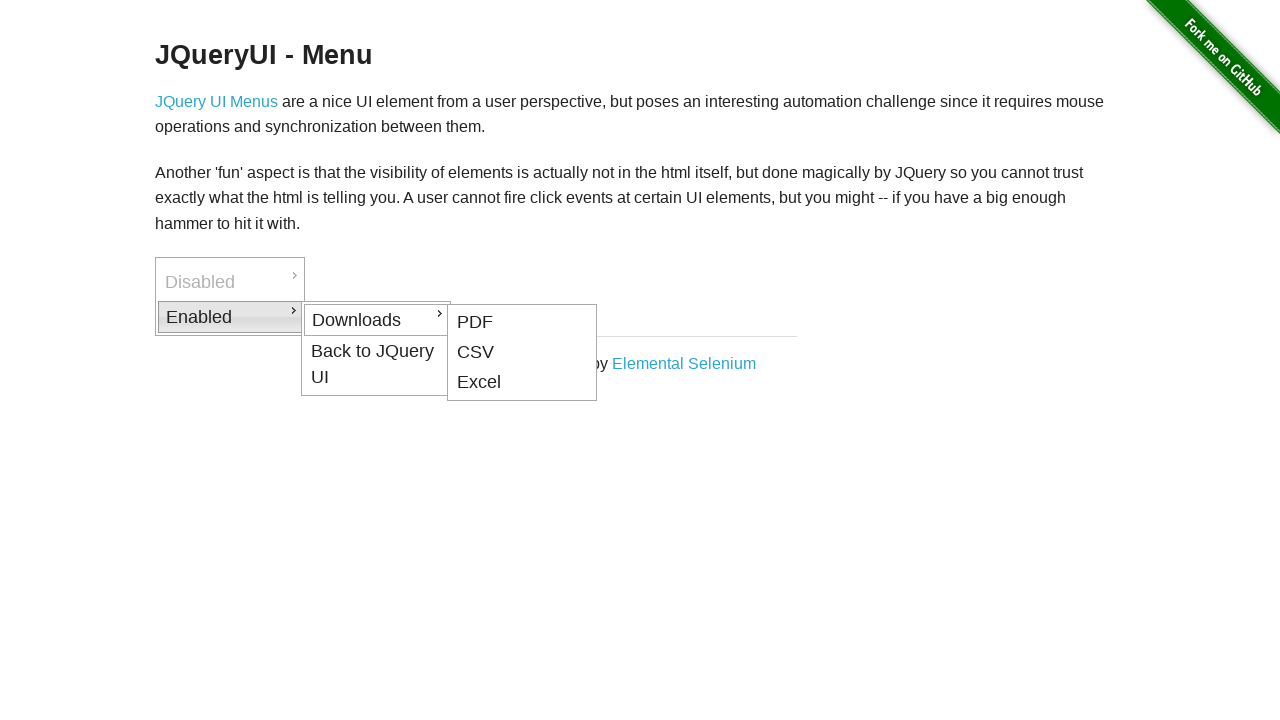

Hovered over 'Back to JQuery UI' link at (376, 364) on #ui-id-8
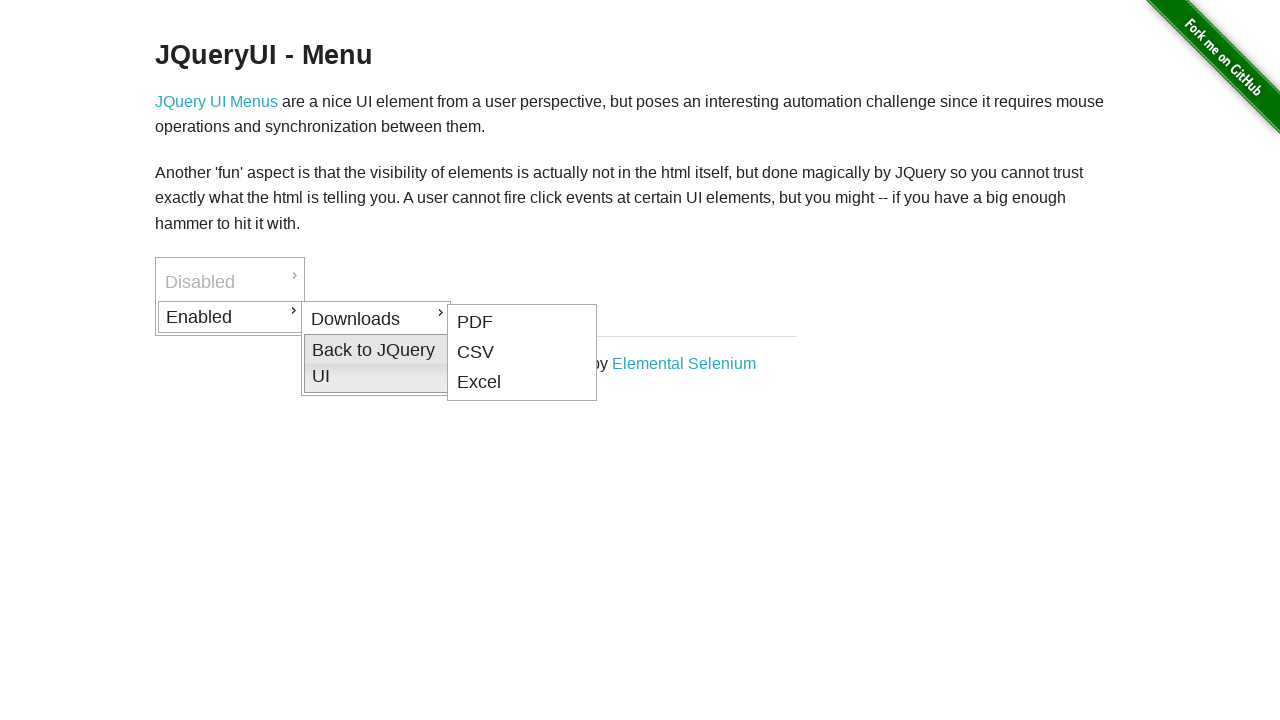

Waited 500ms for link to be ready
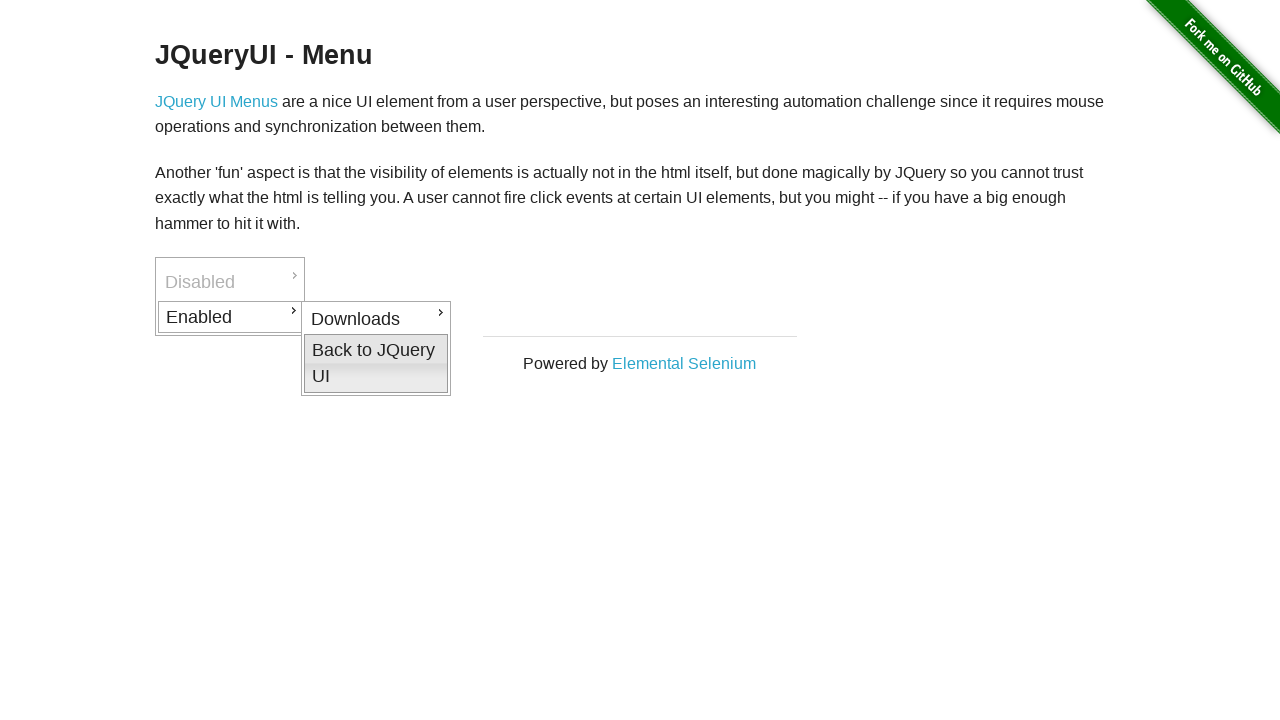

Clicked 'Back to JQuery UI' link at (376, 363) on #ui-id-8
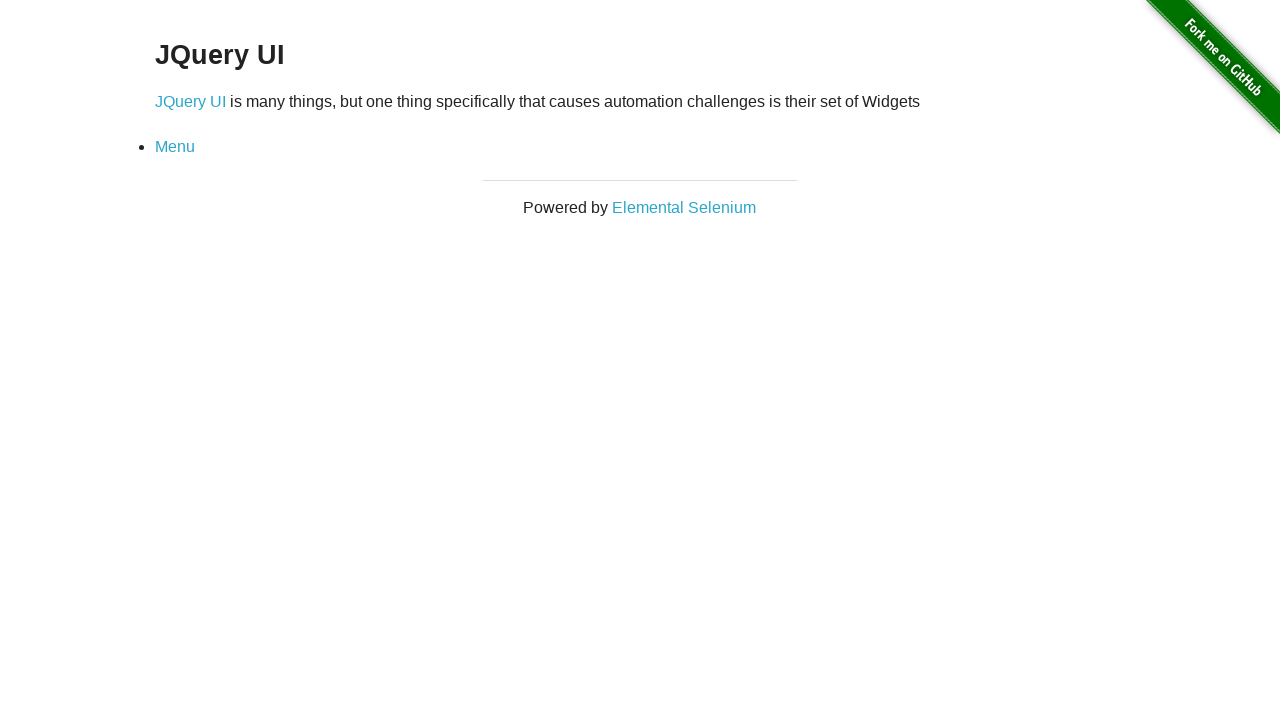

Waited for navigation to JQuery UI page
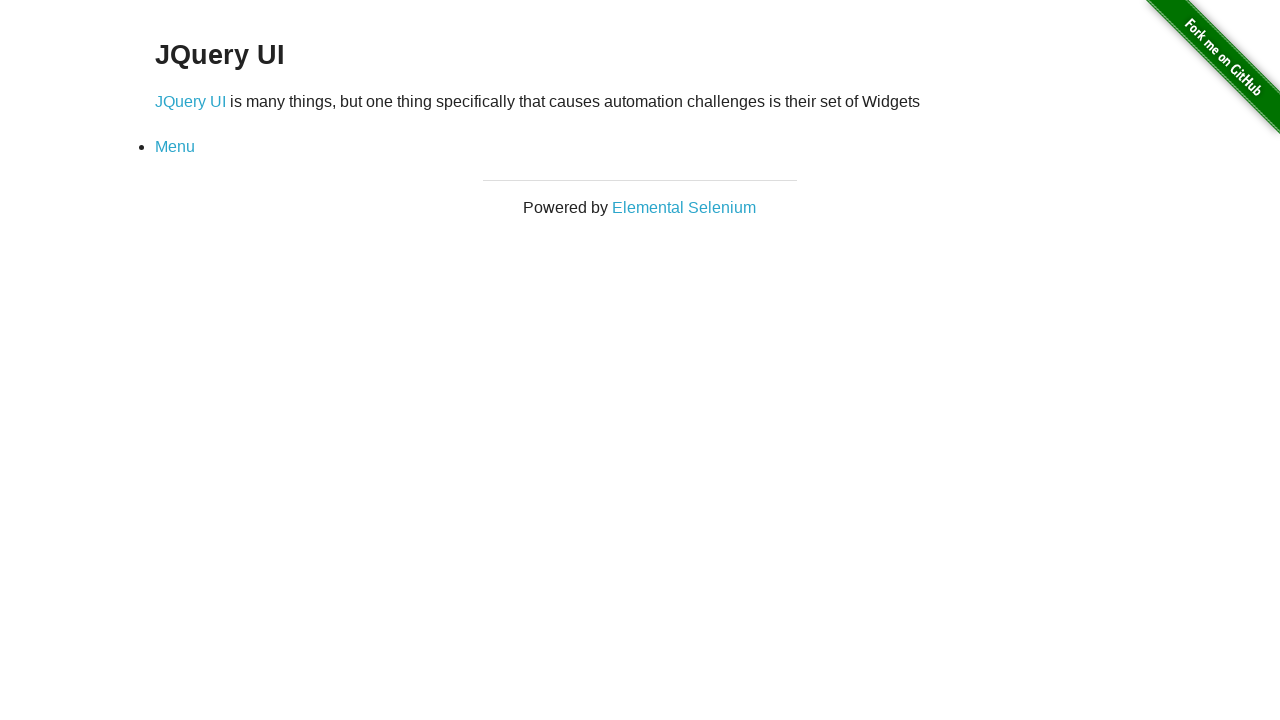

Verified successful navigation to JQuery UI page
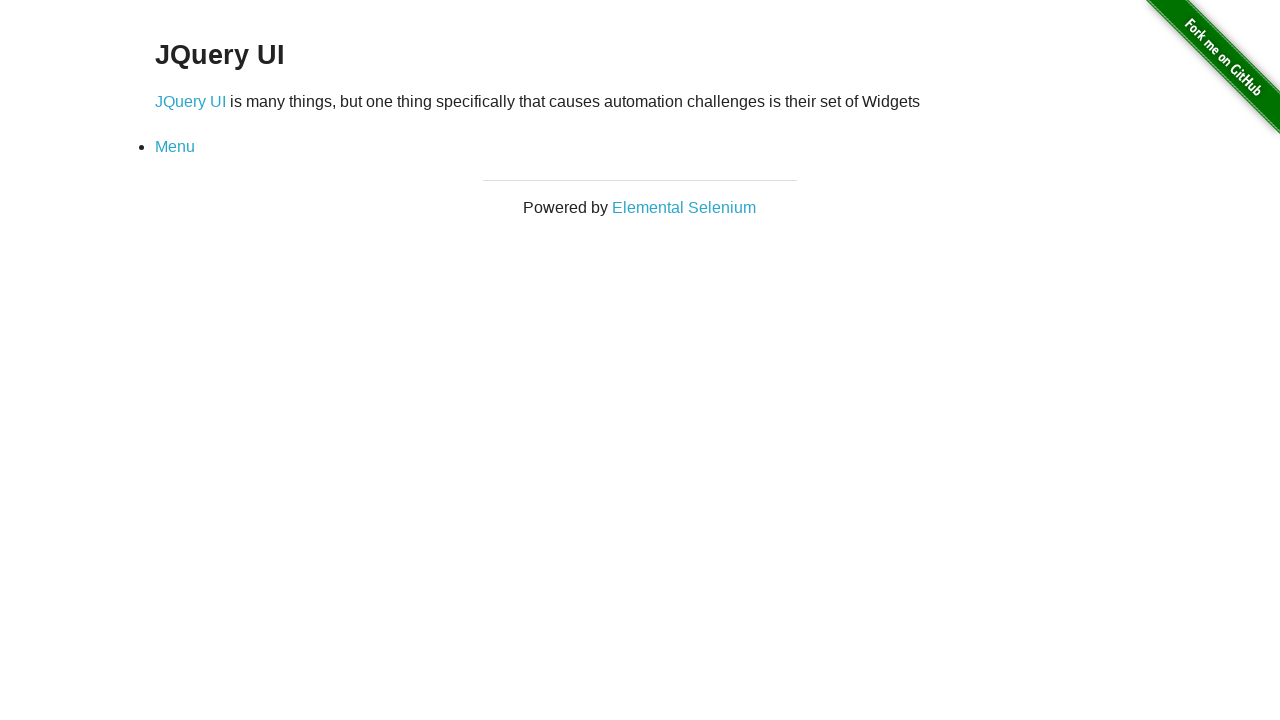

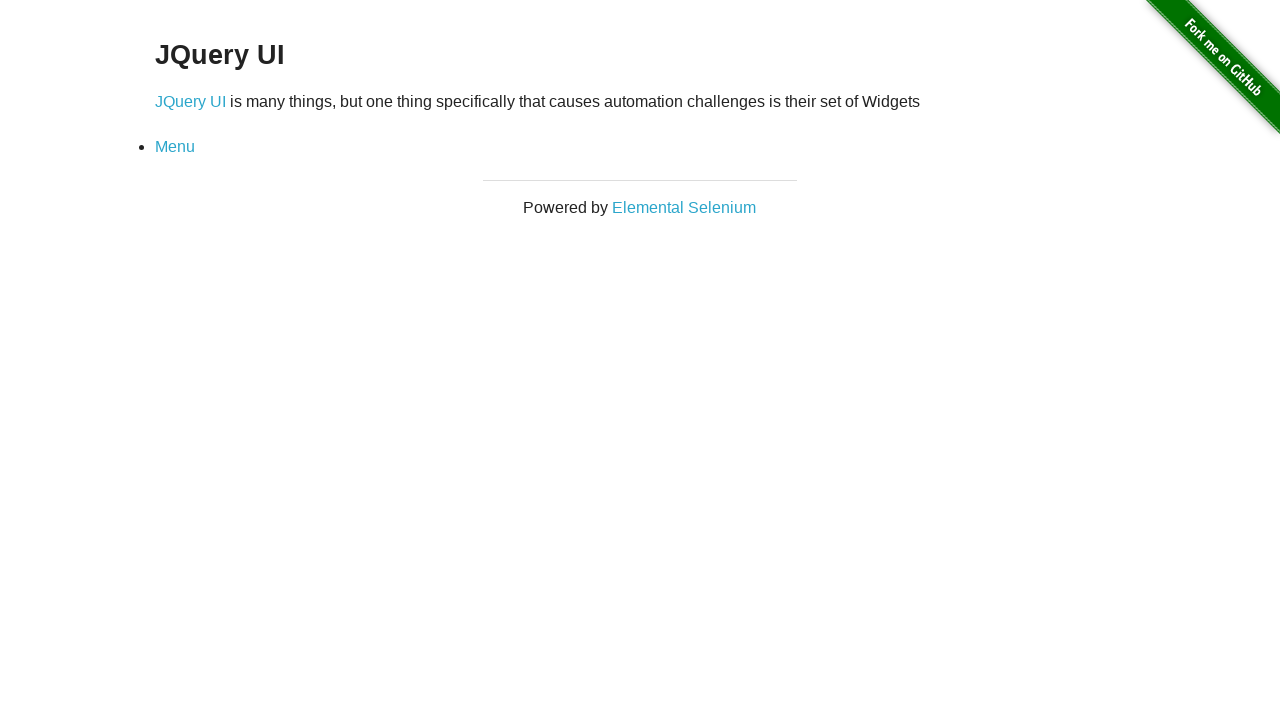